Navigates to Wella's professional page and verifies that images on the page have alt attributes for accessibility compliance. Since the AxeBuilder accessibility library functionality cannot be directly translated, this test verifies the page loads and contains images.

Starting URL: https://www.wella.com/professional/en-EN

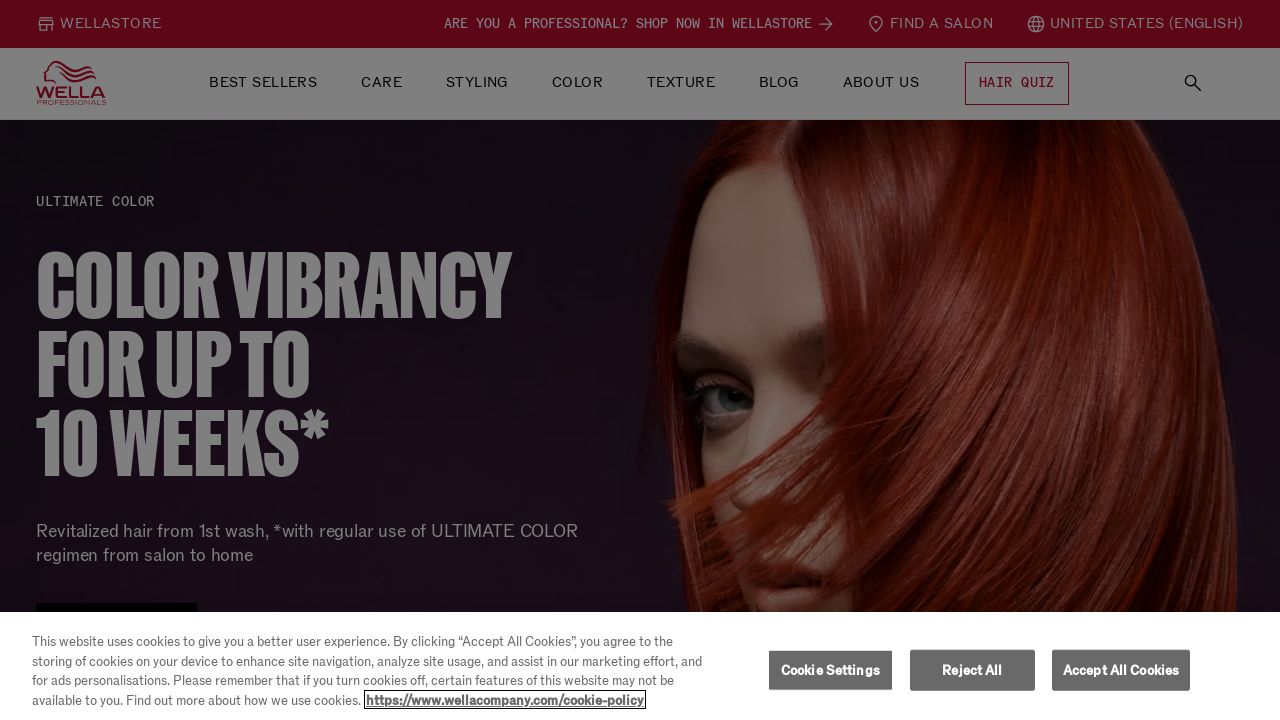

Page body loaded successfully
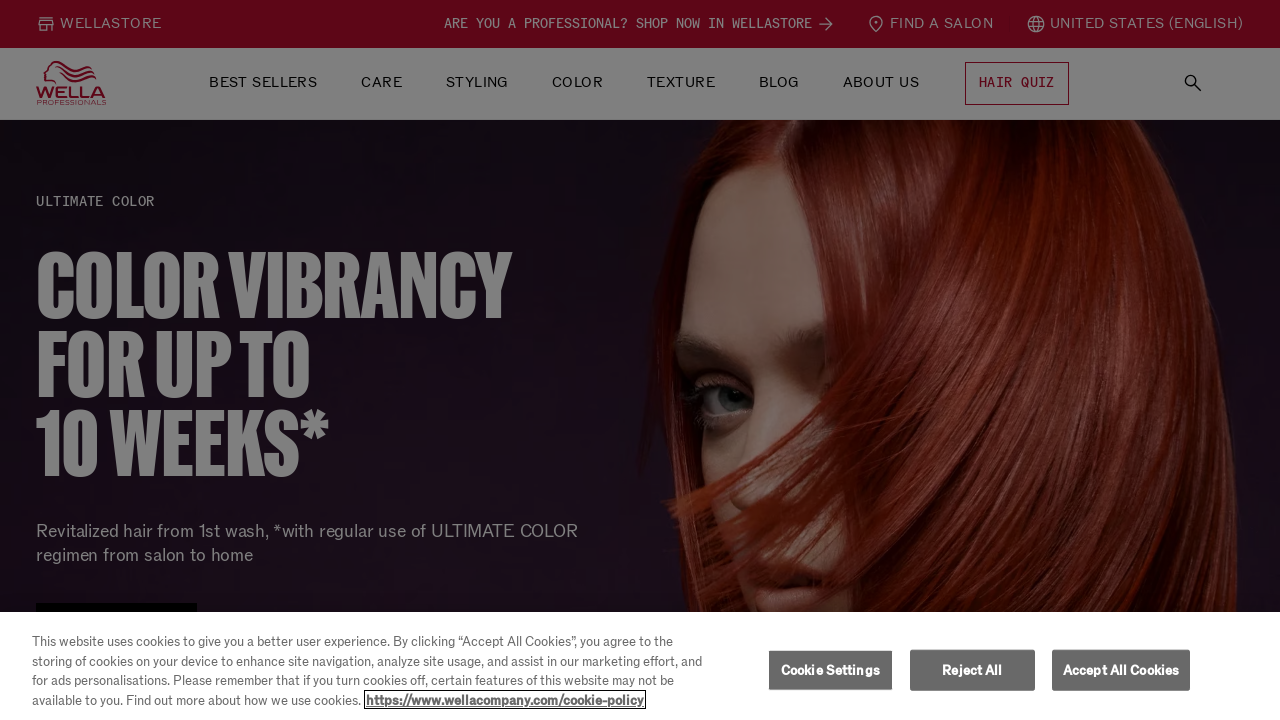

Found 50 images on the page
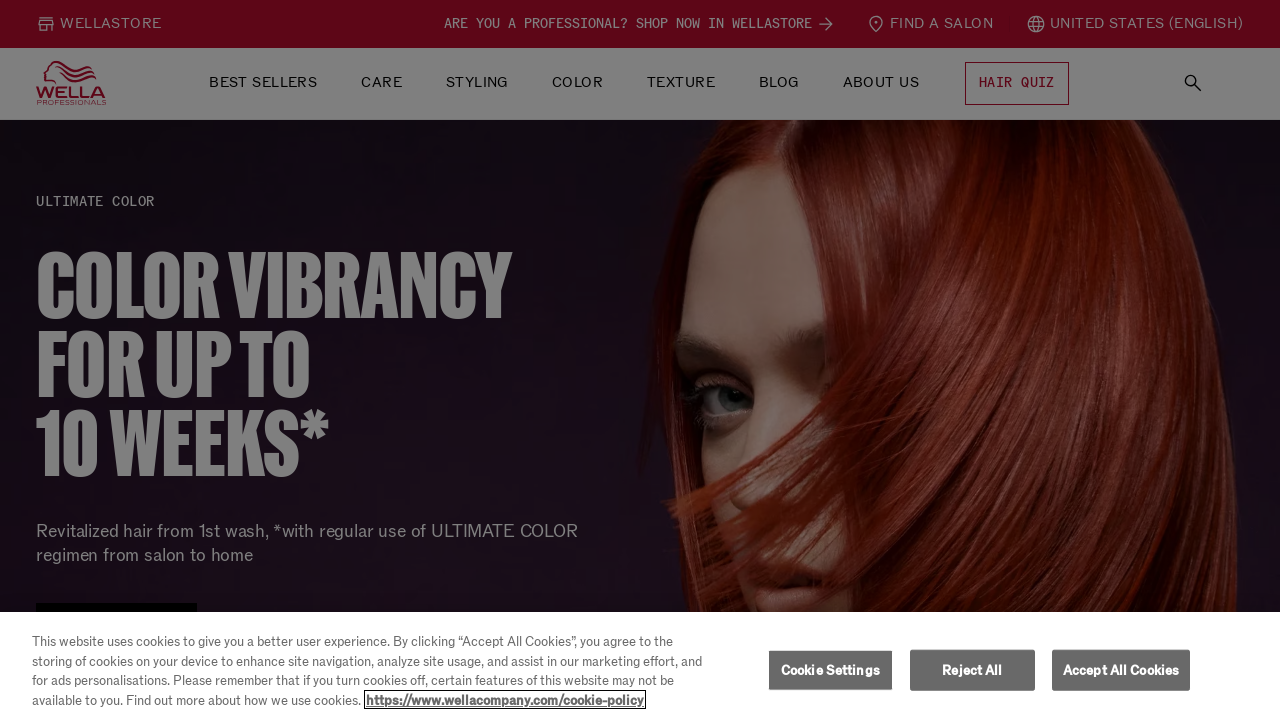

Verified image has alt attribute: 'Image of model with a bright red, straight and short hairstyle against a dark purple background. Hair is slightly covering their face. '
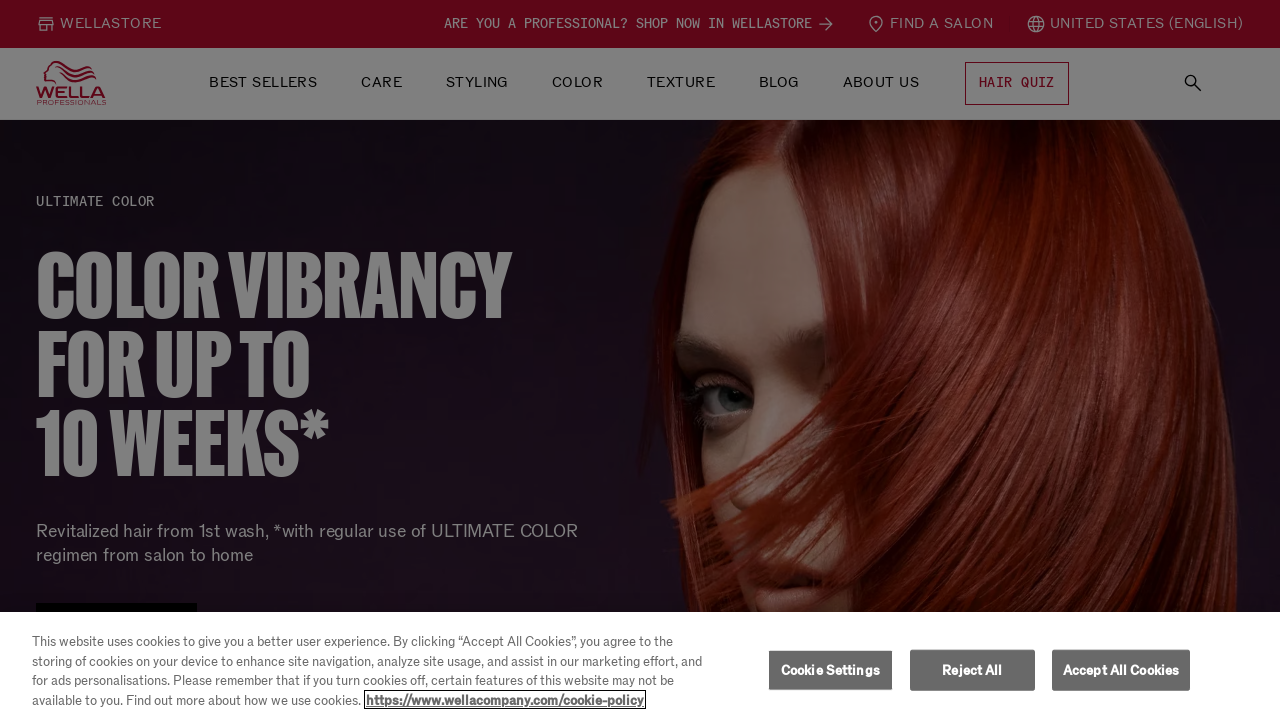

Verified image has alt attribute: 'Image of model with a bright red, straight and short hairstyle against a dark purple background. Hair is slightly covering their face. '
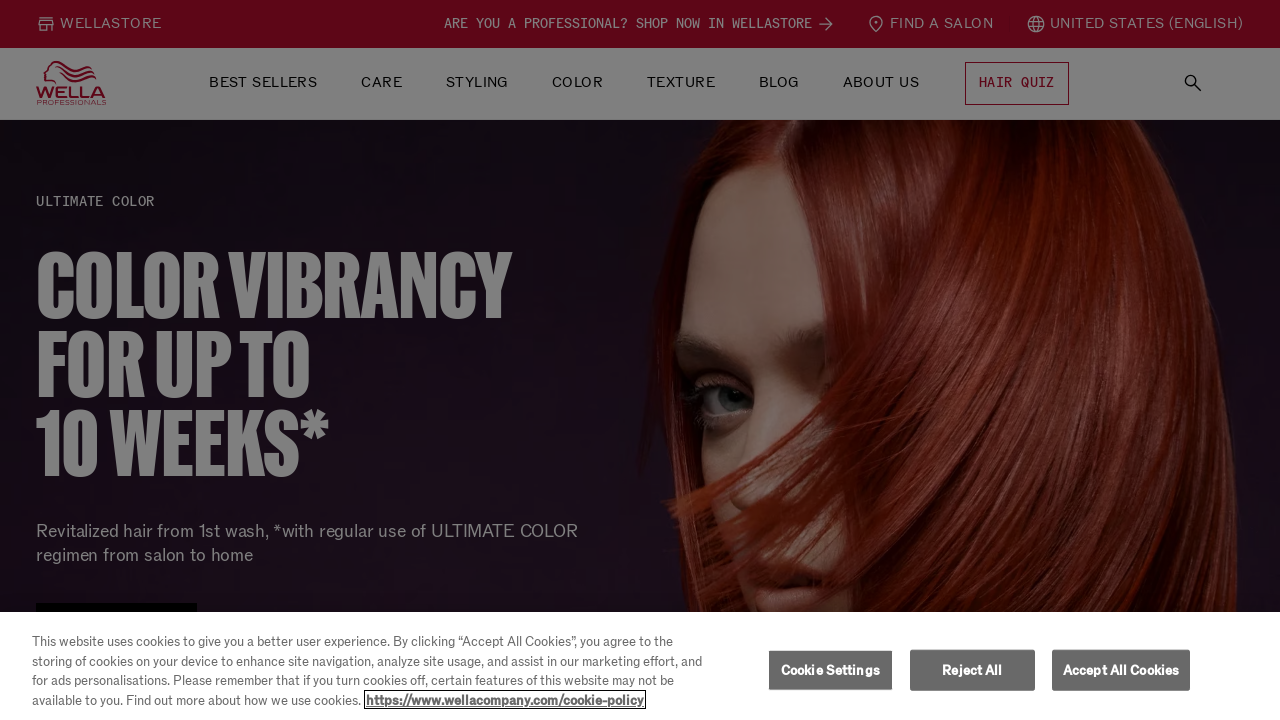

Verified image has alt attribute: 'Image of model with long brunette hair slightly covering their face. '
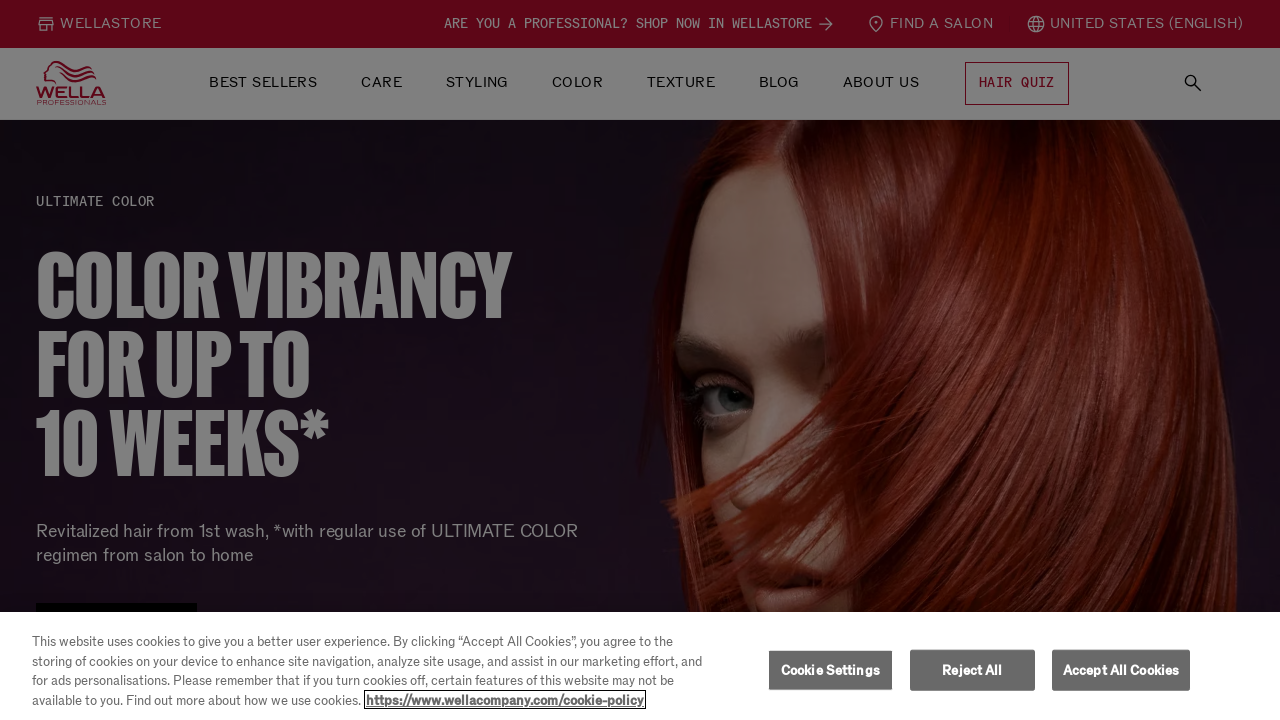

Verified image has alt attribute: 'Image of model with long brunette hair slightly covering their face. '
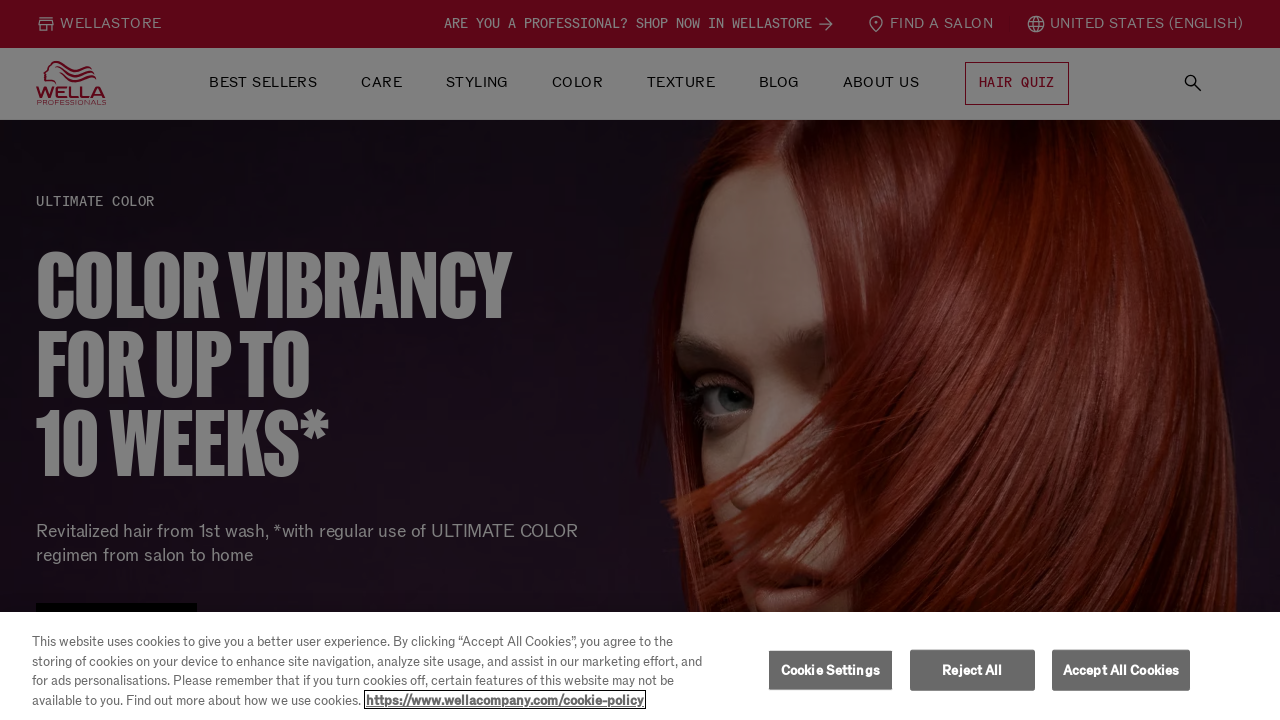

Verified image has alt attribute: 'Profile portrait of a woman with wavy brown hair, resting her chin on her hand against a red background.'
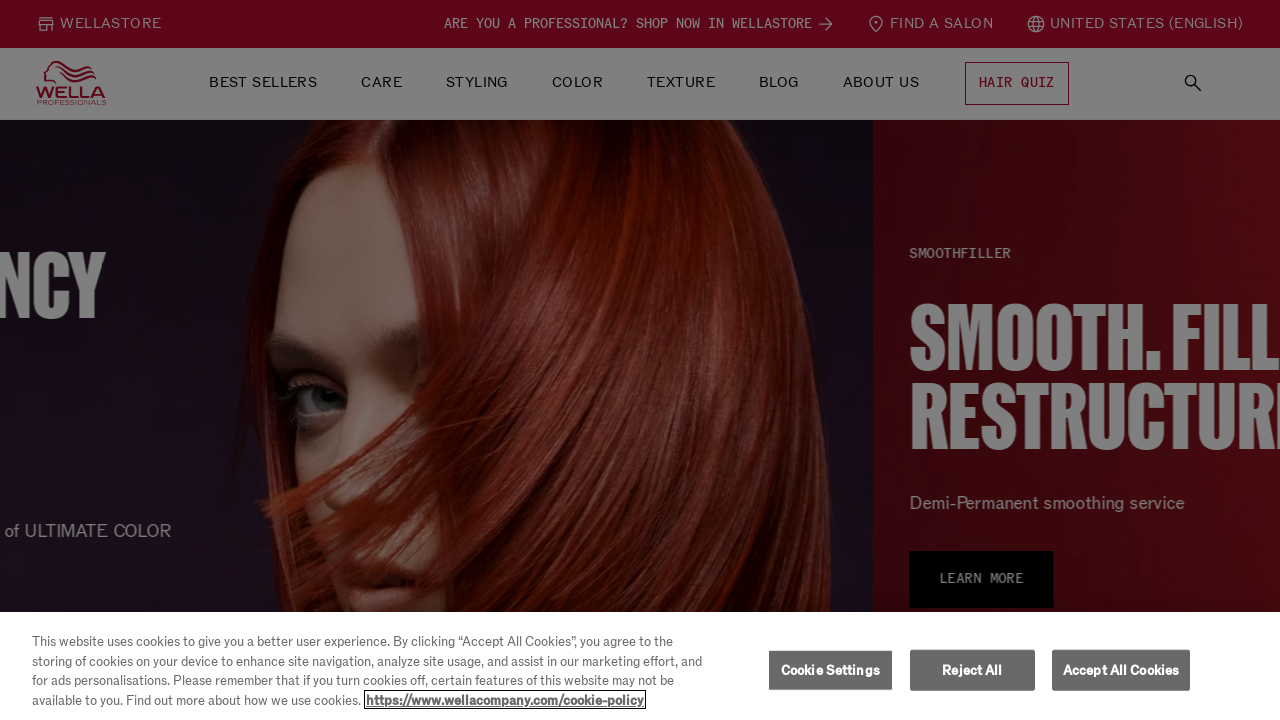

Verified image has alt attribute: 'Profile portrait of a woman with wavy brown hair, resting her chin on her hand against a red background.'
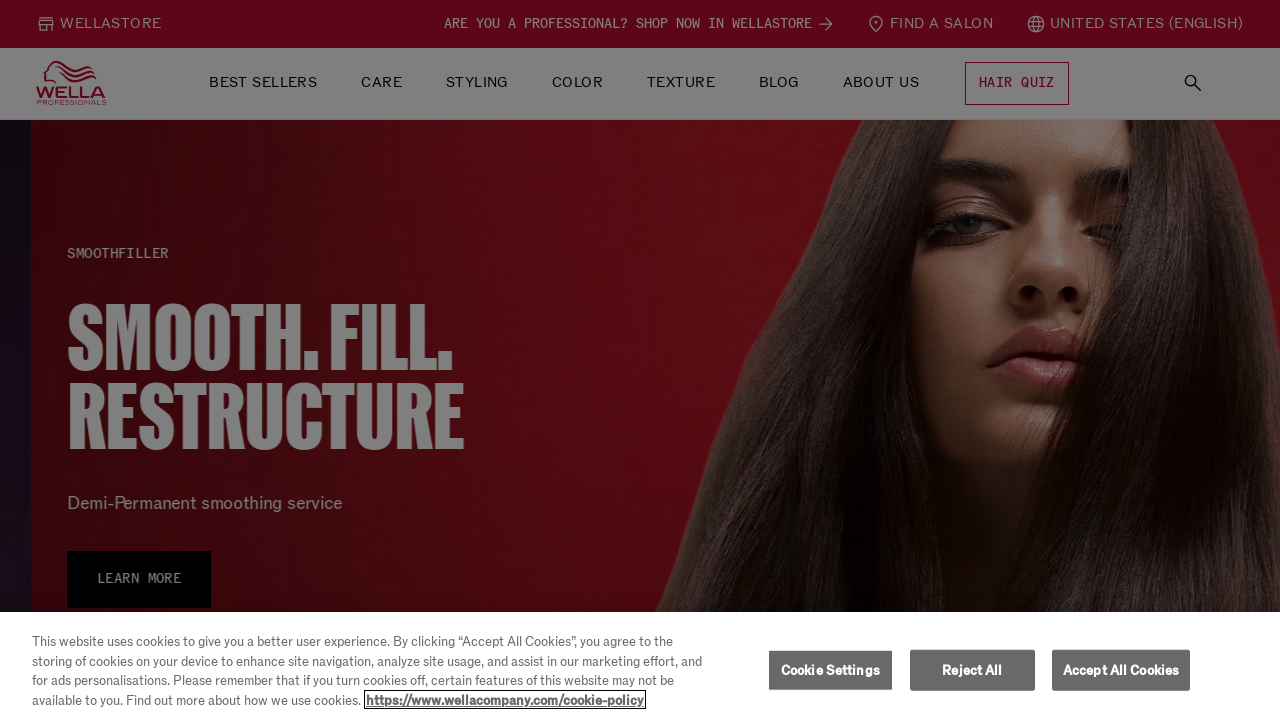

Verified image has alt attribute: 'Portrait of a woman with long blonde hair partially obscuring her face, against a red background.'
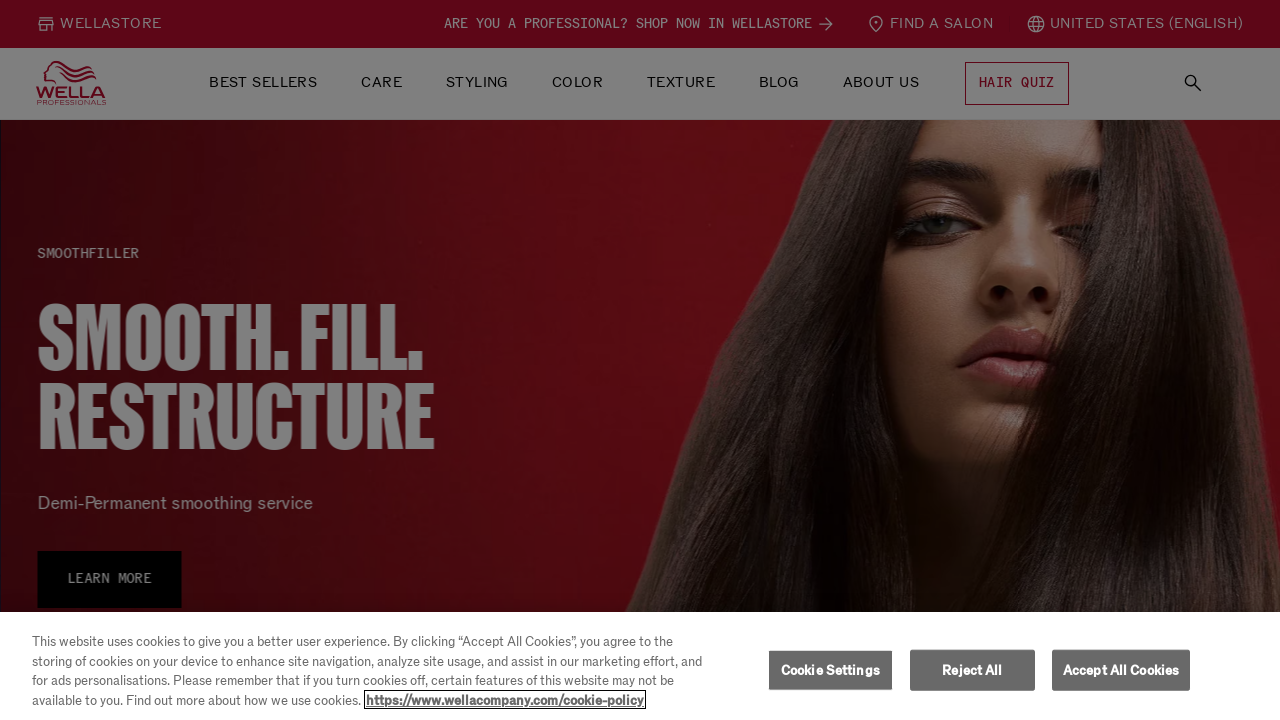

Verified image has alt attribute: 'Portrait of a woman with long blonde hair partially obscuring her face, against a red background.'
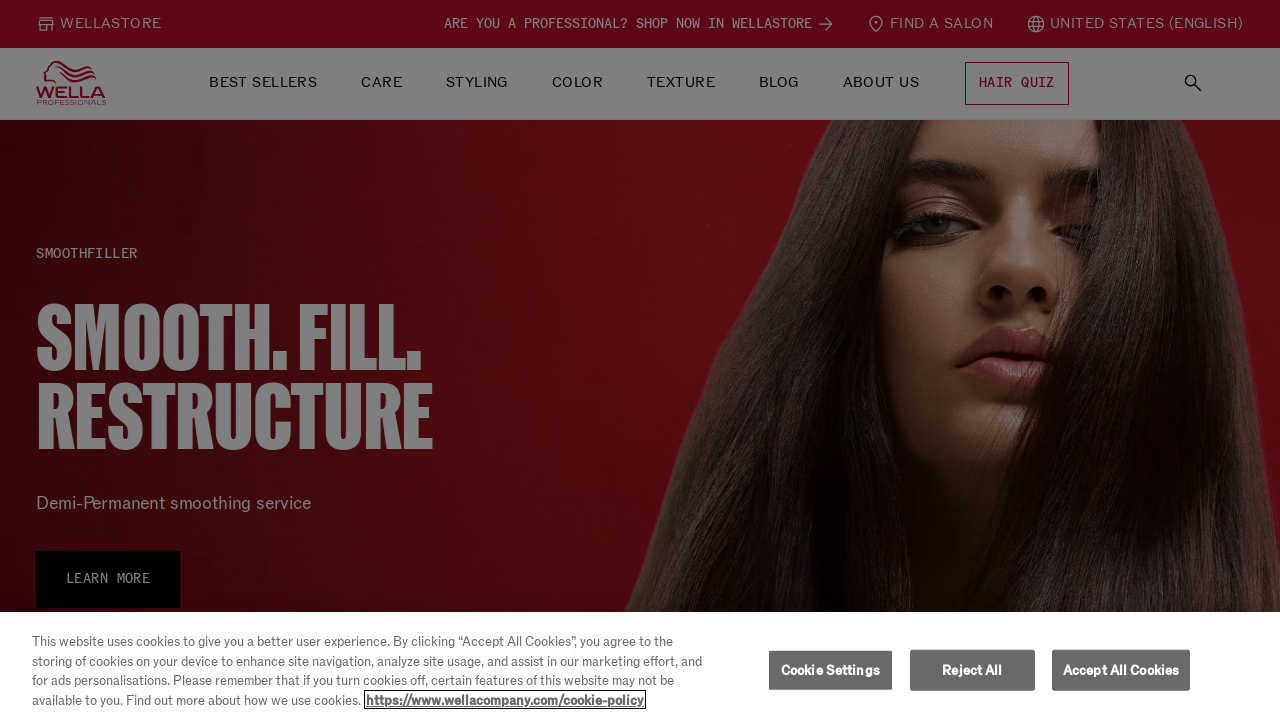

Verified image has alt attribute: 'F1 academy Wella Professionals partnership'
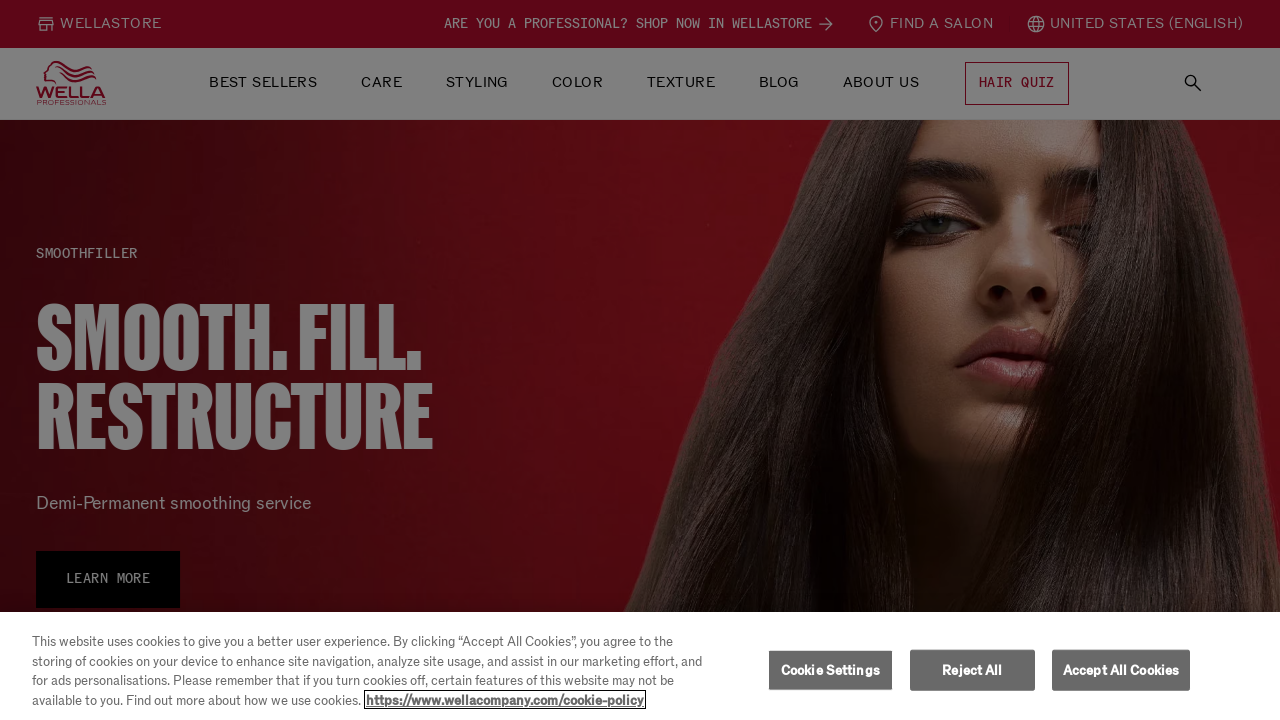

Verified image has alt attribute: 'F1 academy Wella Professionals partnership'
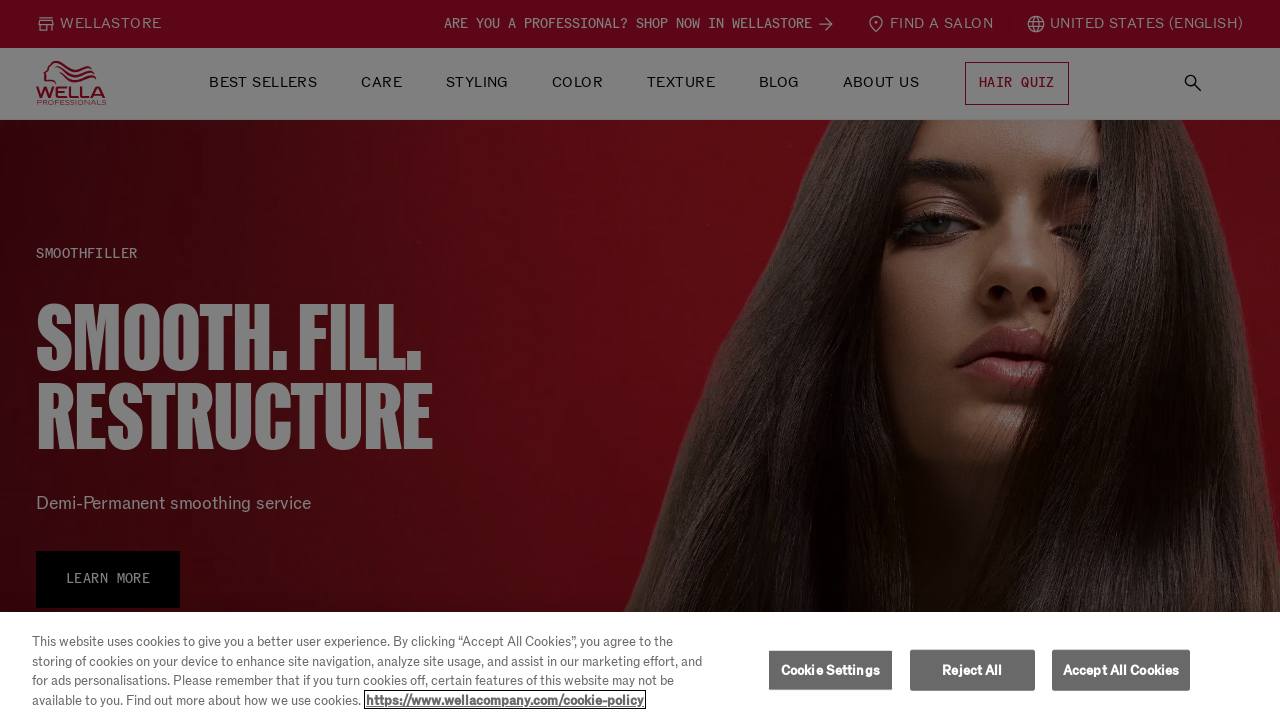

Verified image has alt attribute: 'Foamy bubbles on a red surface.'
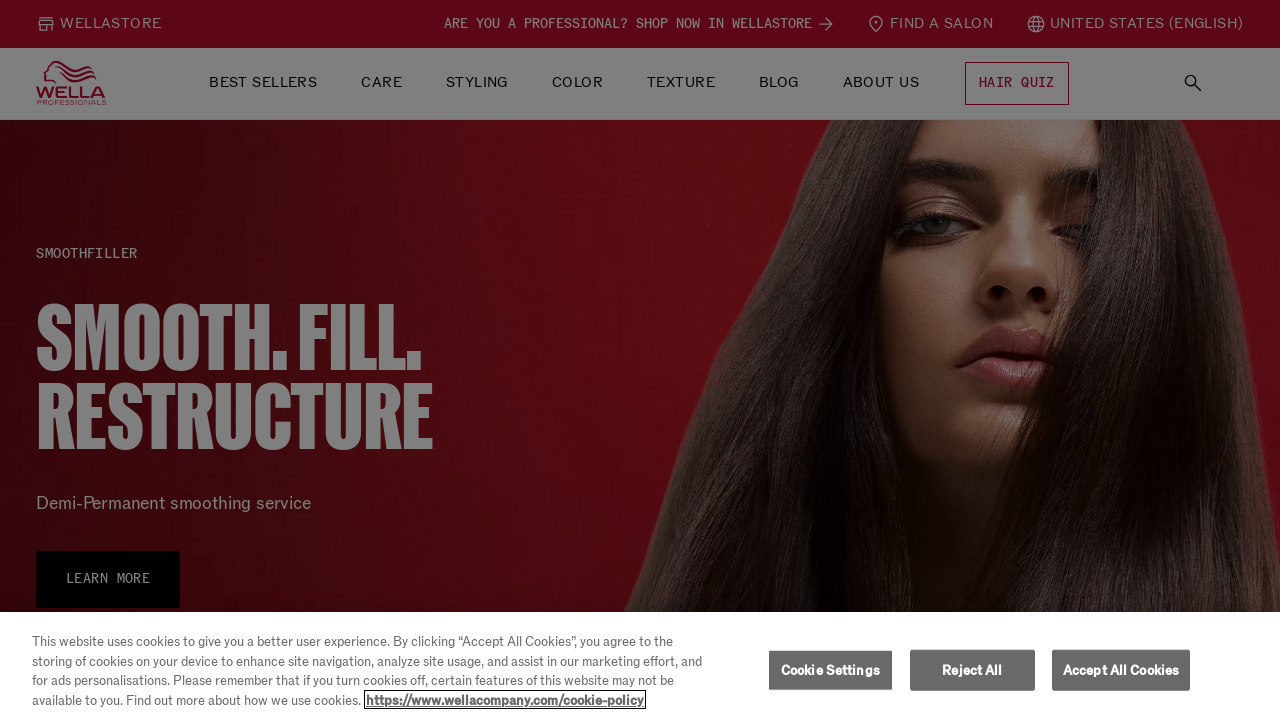

Verified image has alt attribute: 'Close up of white droplets against red background.'
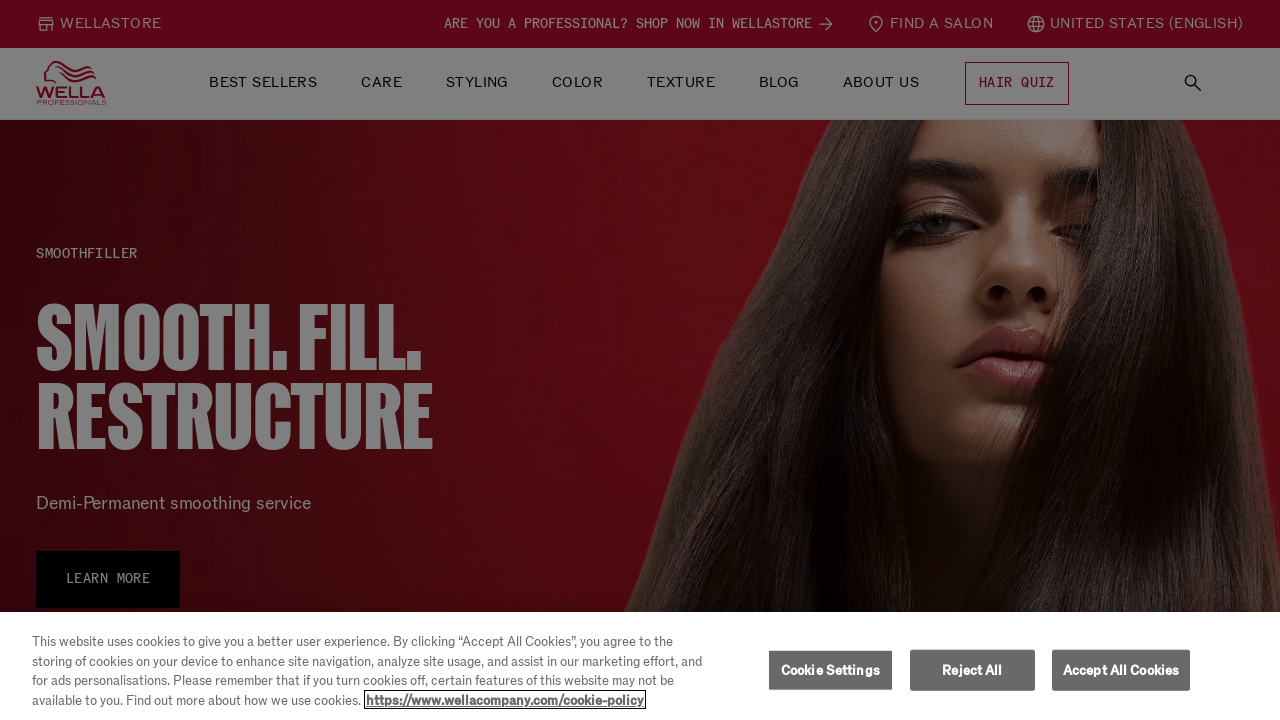

Verified image has alt attribute: 'Model with a chocolate brown afro looks sideways on to the camera. They're holding up one of Wella's products to the camera.'
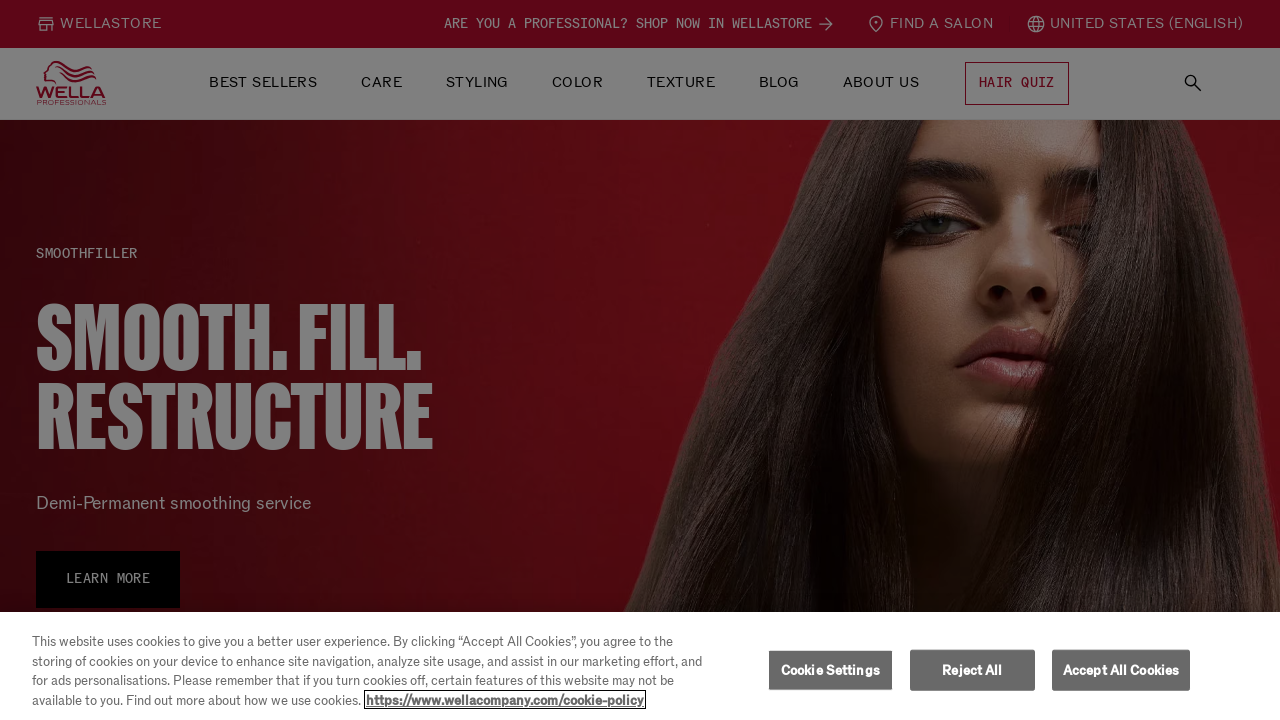

Verified image has alt attribute: 'Close-up of white styling mousse'
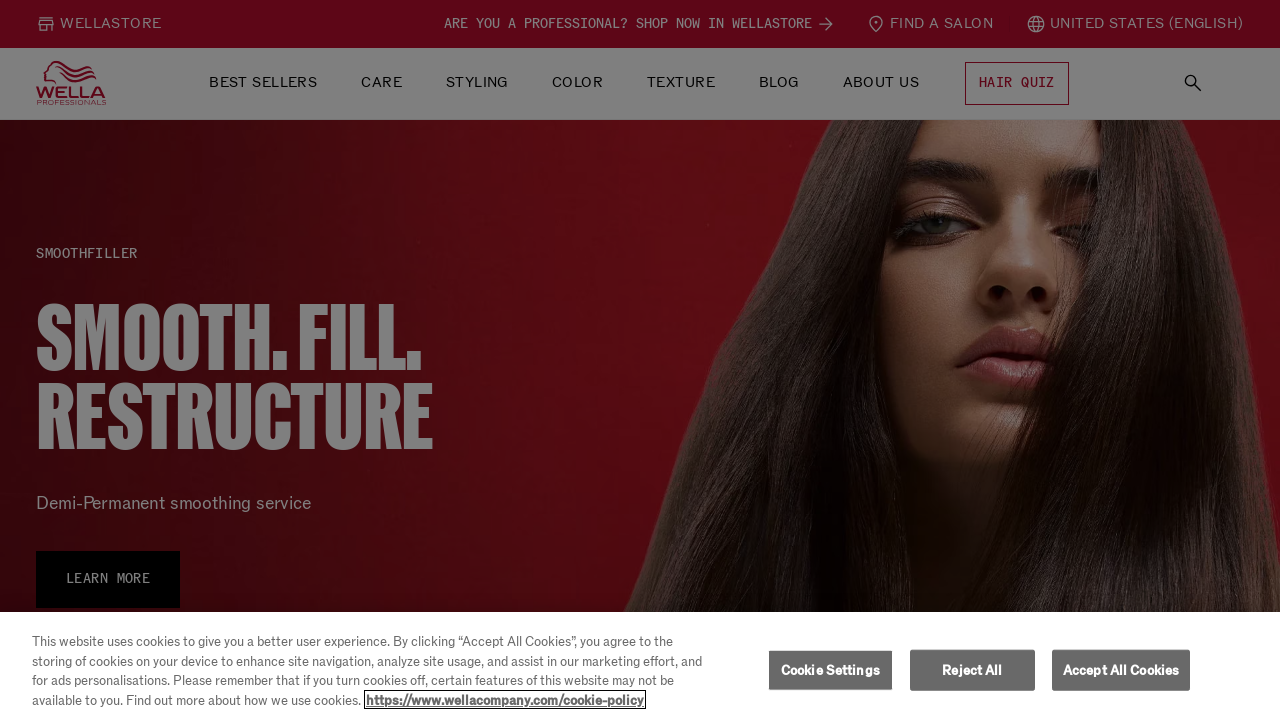

Verified image has alt attribute: 'Woman smiling with curly red hair partially covering her face, wearing a sheer red top against a matching background.'
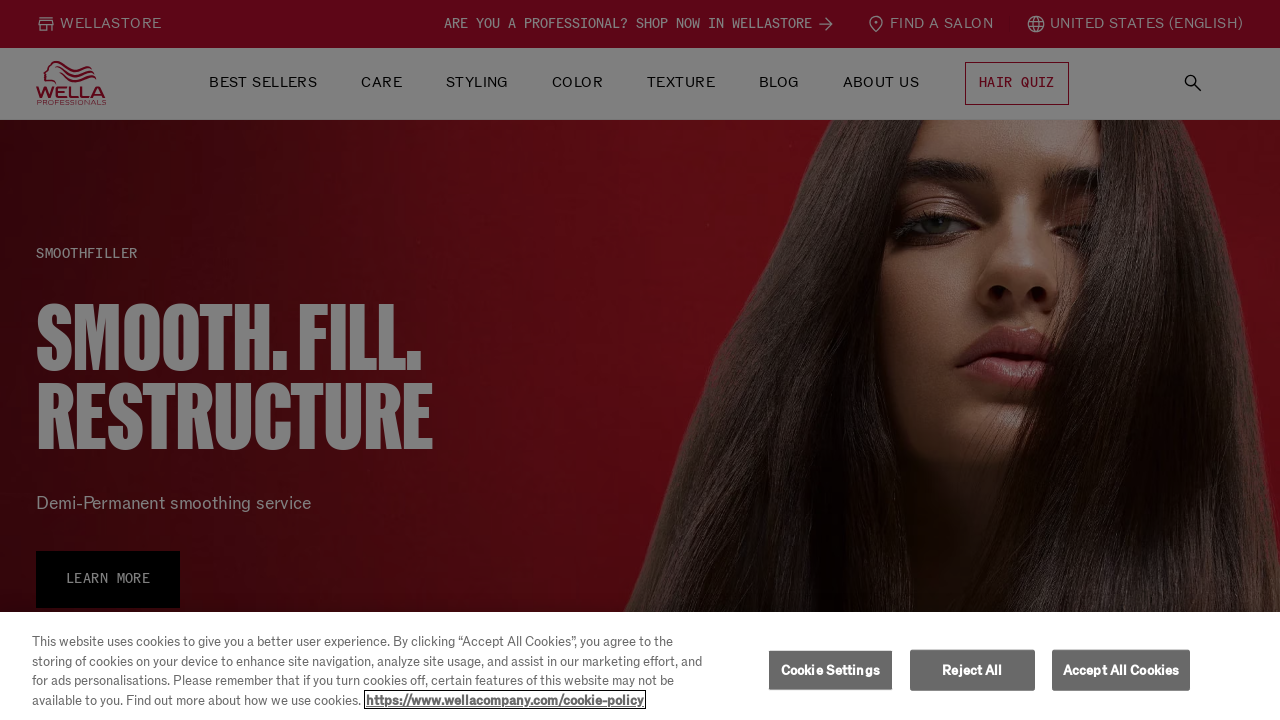

Verified image has alt attribute: 'Product image of Ultimate Color Miracle Leave-In Mask.'
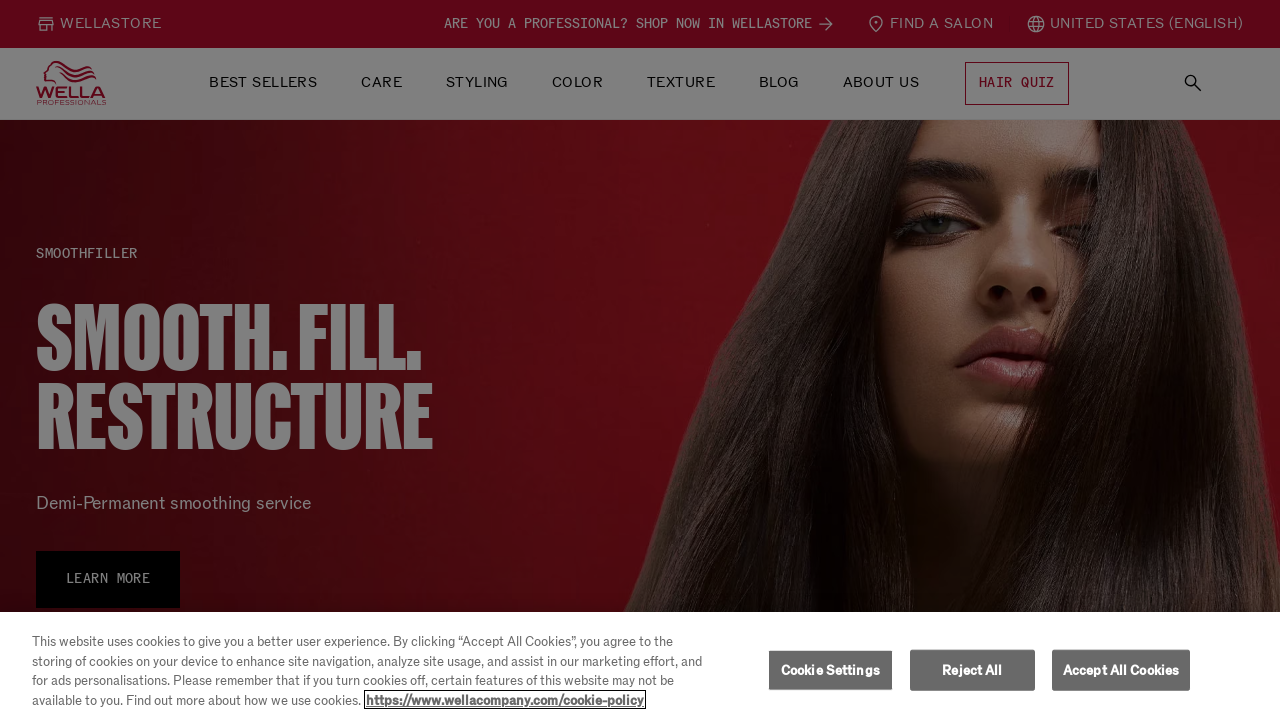

Verified image has alt attribute: 'Packshot of Wella Ultimate Repair Miracle Hair Rescue Leave-in.'
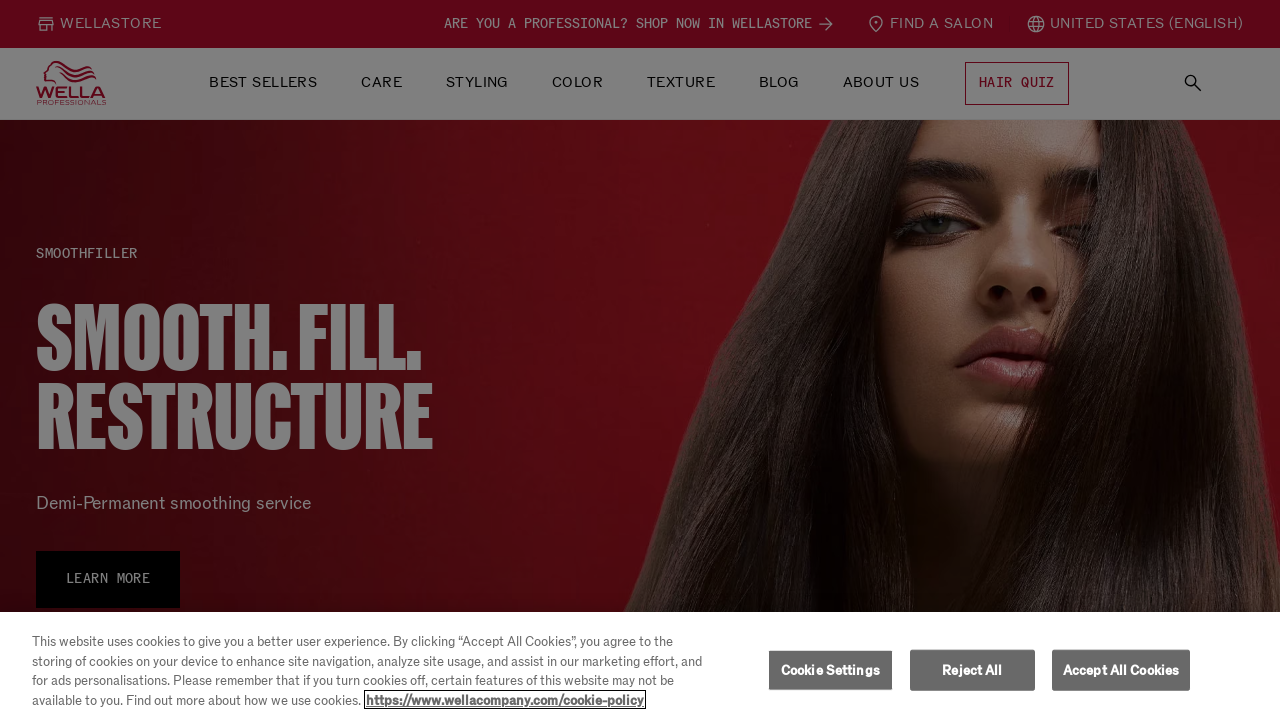

Verified image has alt attribute: 'Packshot of Wella Ultimate Repair Miracle Hair Rescue Leave-in over a red background.'
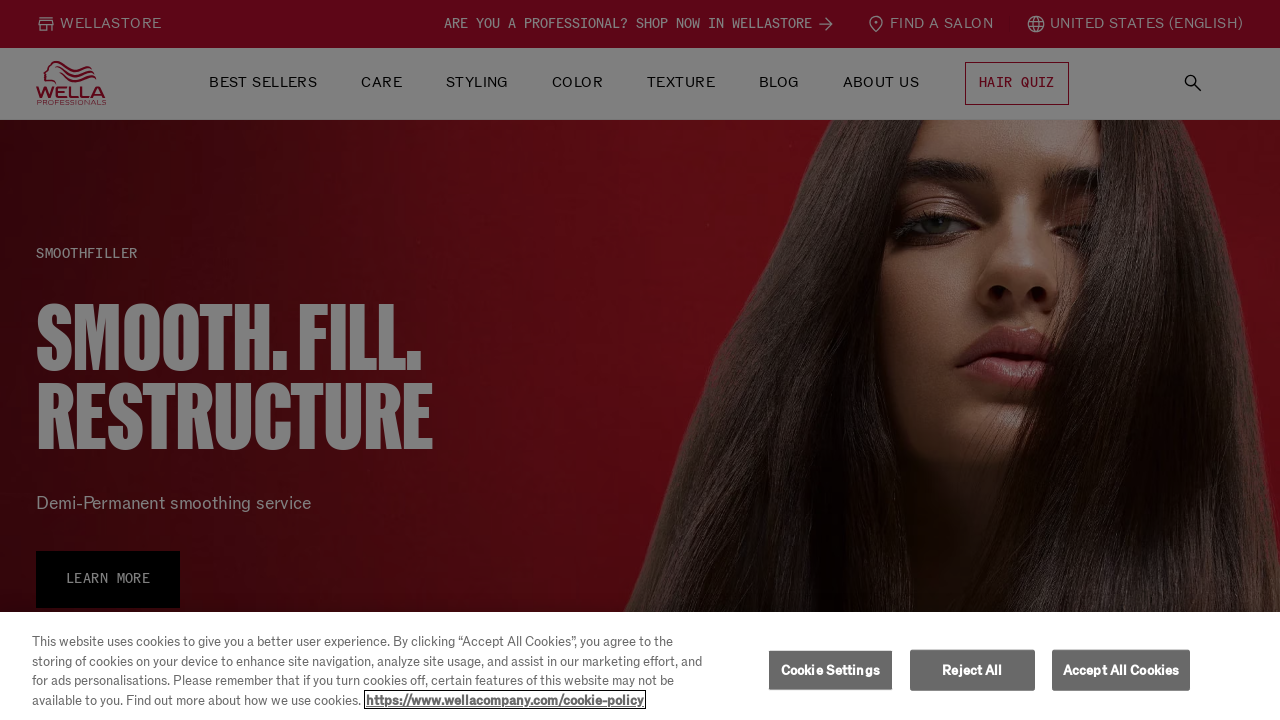

Verified image has alt attribute: 'Packshot of Wella Professionals Ultimate Smooth Miracle Oil Serum.'
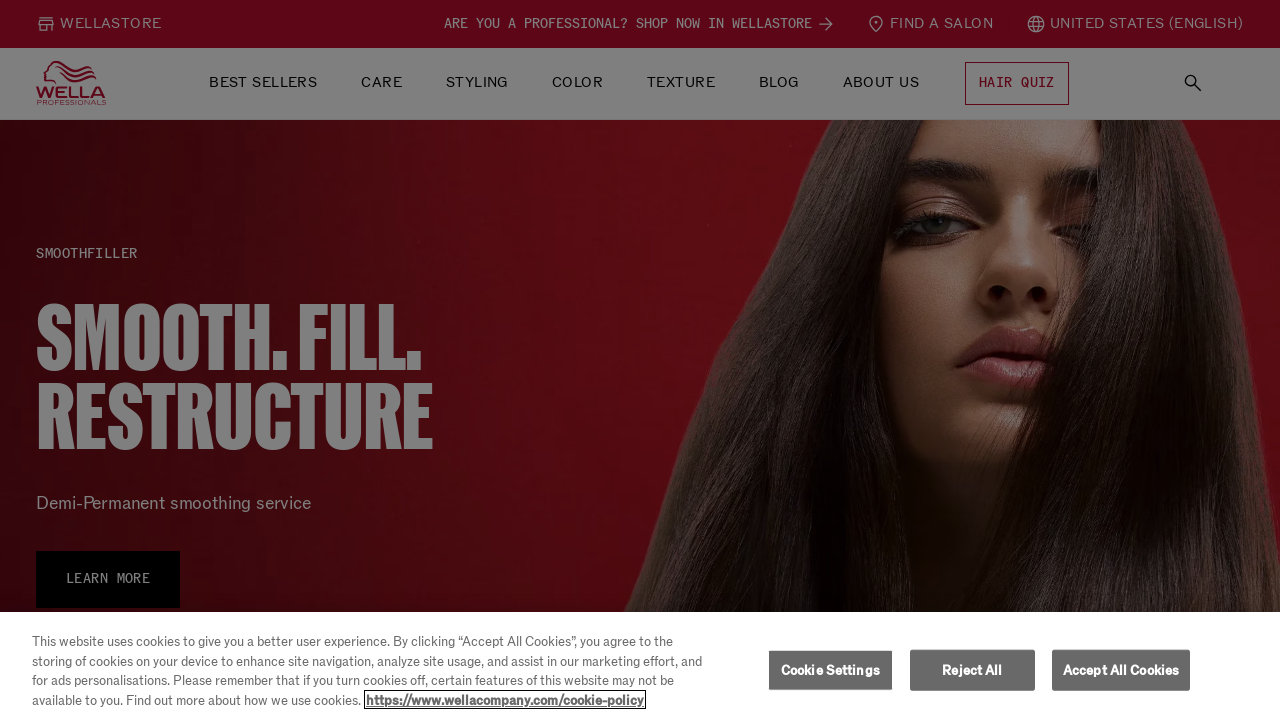

Verified image has alt attribute: 'Three drops of Wella Professionals Ultimate Smooth Miracle Oil Serum. Text reads delicate oil serum.'
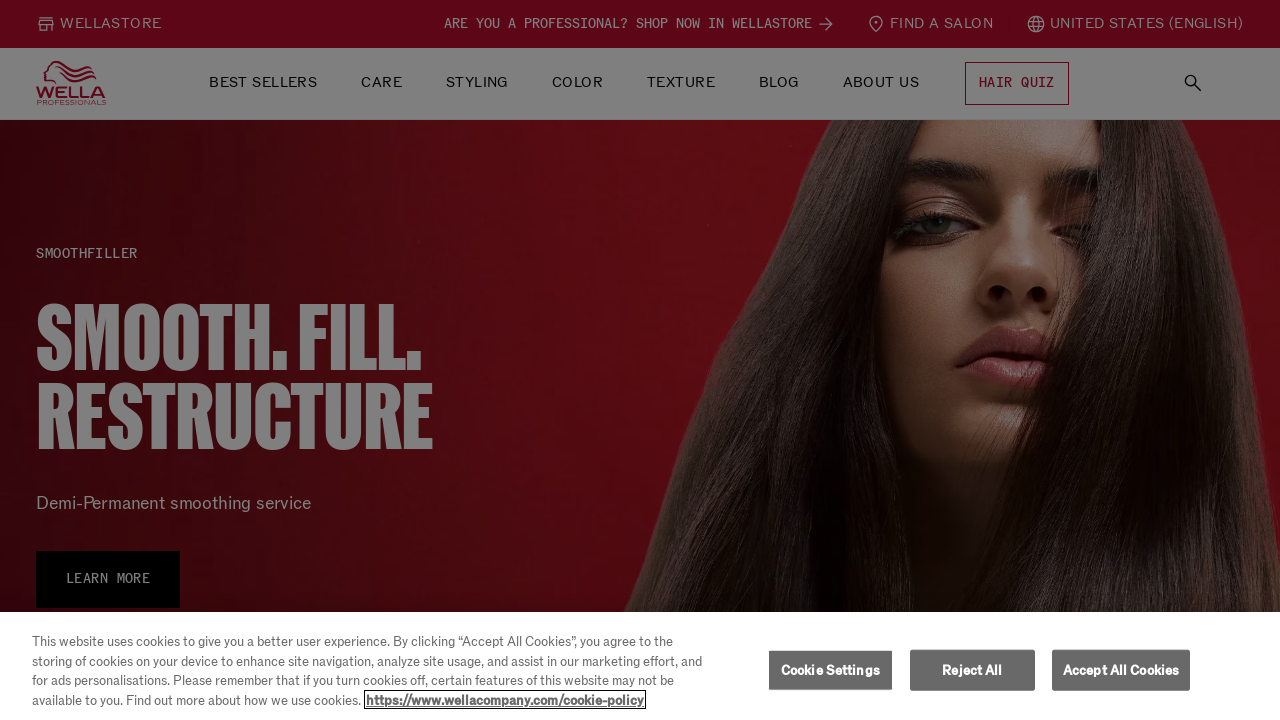

Verified image has alt attribute: 'Packshot of Wella Professionals Fusion Intense Repair Mask - a white tub with a bronze banner and silver Wella logo.'
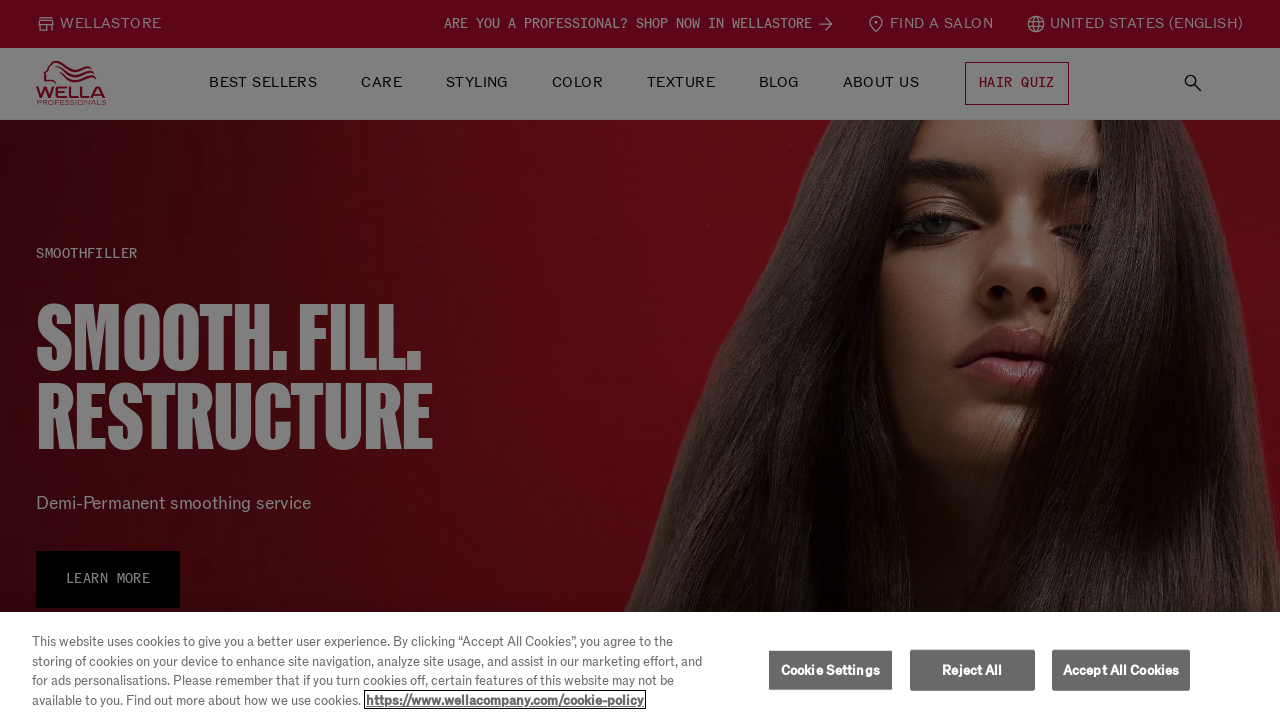

Verified image has alt attribute: 'Close-up photograph of a circular blob of Fusion Intense Repair Mask product on a white background.'
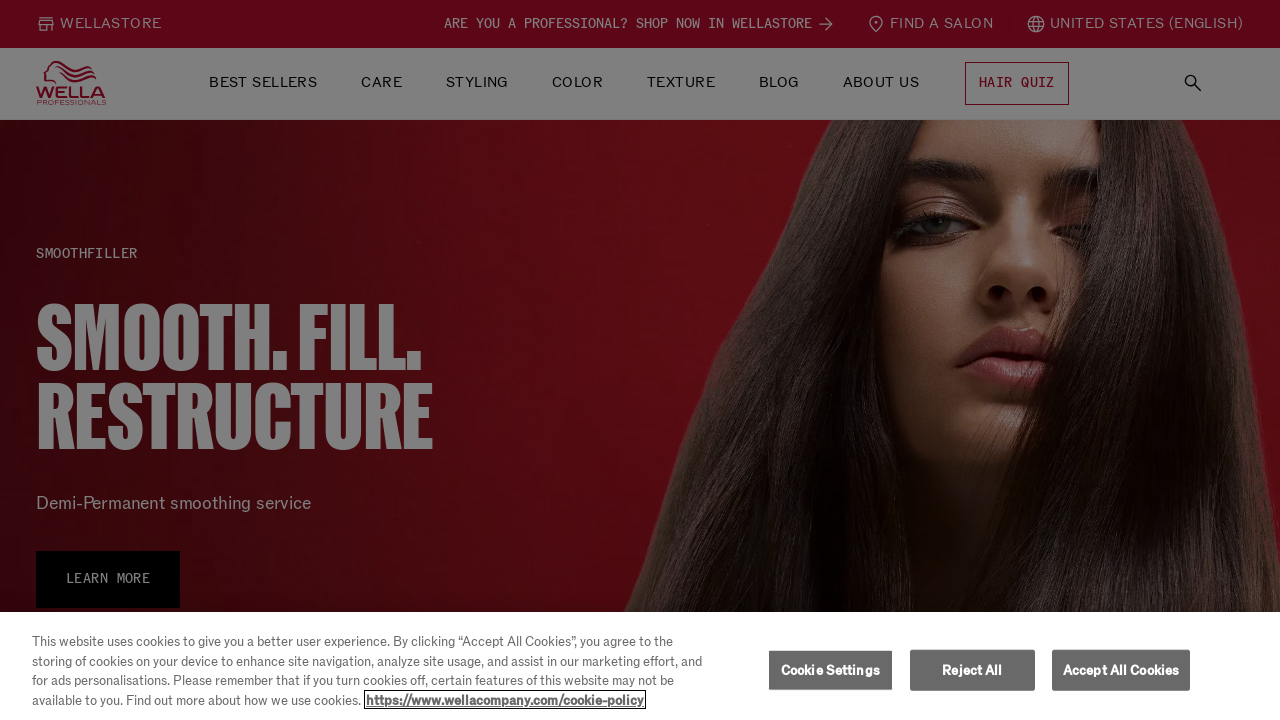

Verified image has alt attribute: 'Packshot of Wella Professionals Invigo Brilliance Vibrant Color Shampoo for fine/normal hair - a red bottle with white font and a darker red Wella logo.'
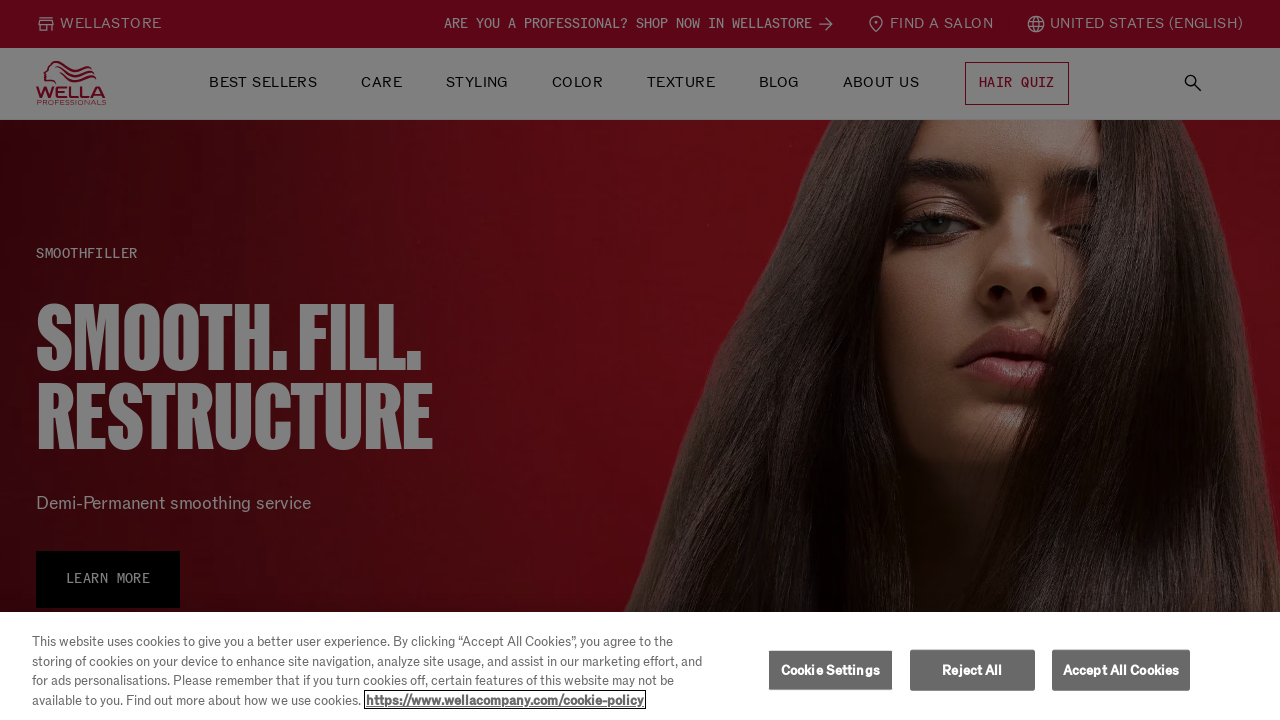

Verified image has alt attribute: 'Close-up photograph of a circular blob of Invigo Brilliance shampoo for fine hair on a white background, with text saying 'antioxidant shield, helps control the oxidation process after coloring' and 'metal purifier, protects from harmful metals in water'.'
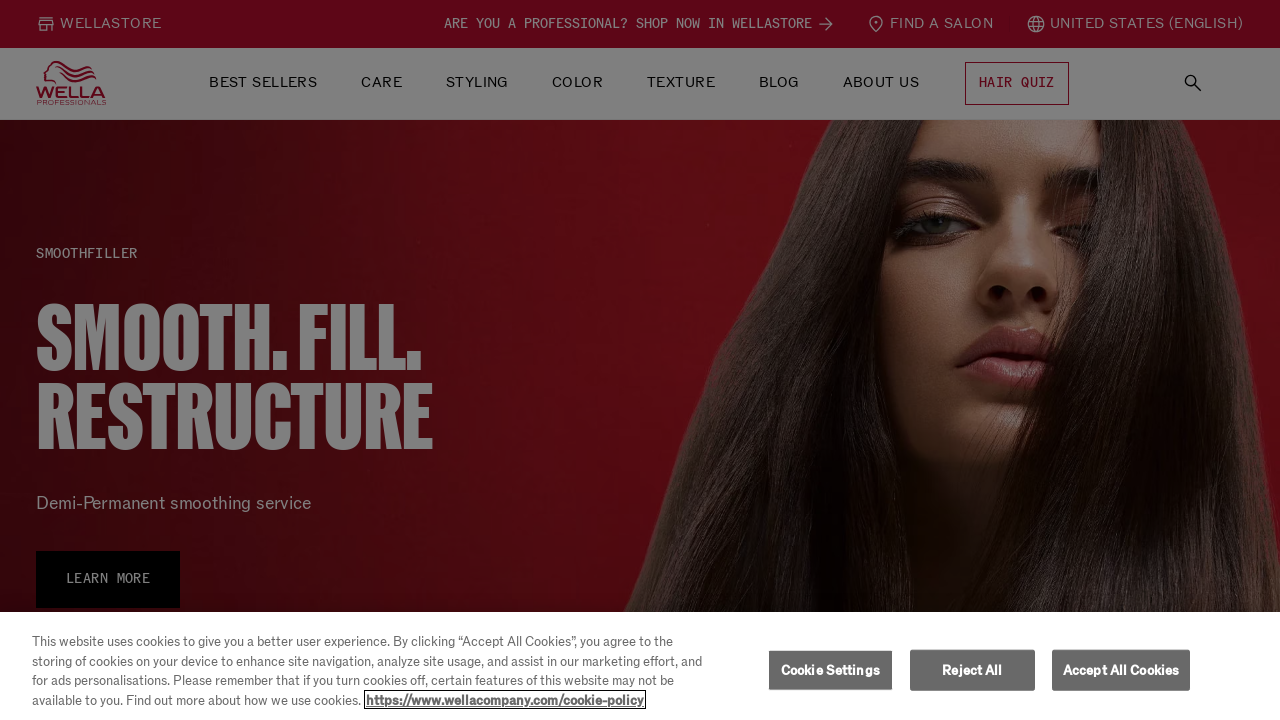

Verified image has alt attribute: 'Image of an orange bottle of Wella Professionals Invigo Nutri-Enrich Deep Nourishing Shampoo.'
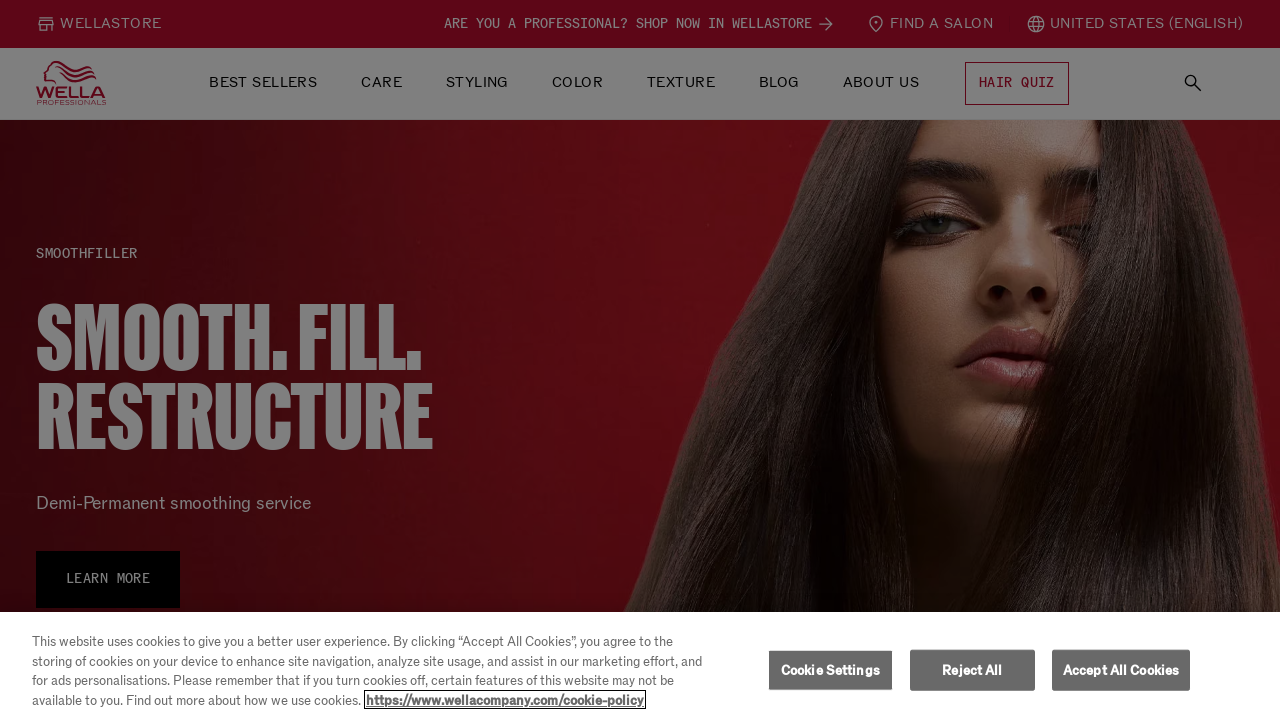

Verified image has alt attribute: 'Image showcasing three dollops of white cream highlighting key ingredients: Oleic Acid & Panthenol for moisturization, and a Metal Purifier to protect from harmful metals in water.'
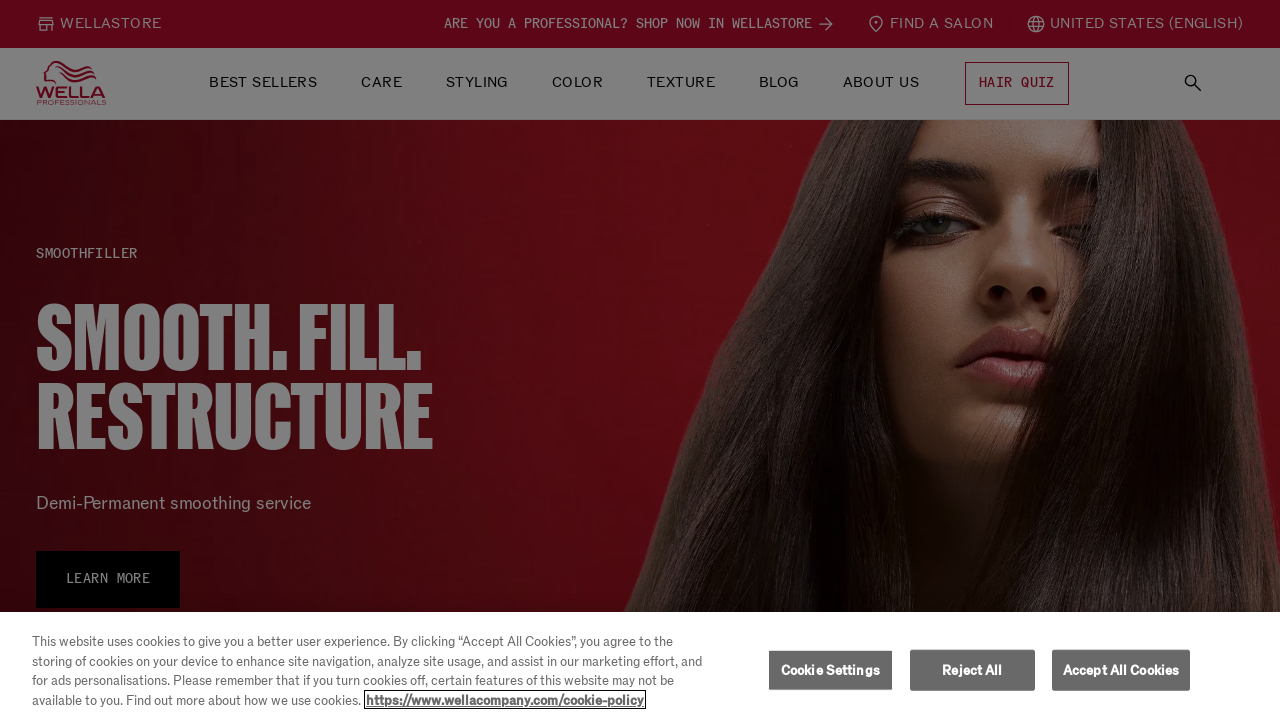

Verified image has alt attribute: 'Packshot of Wella Professionals Oil Reflections Light Luminous Reflective Oil.'
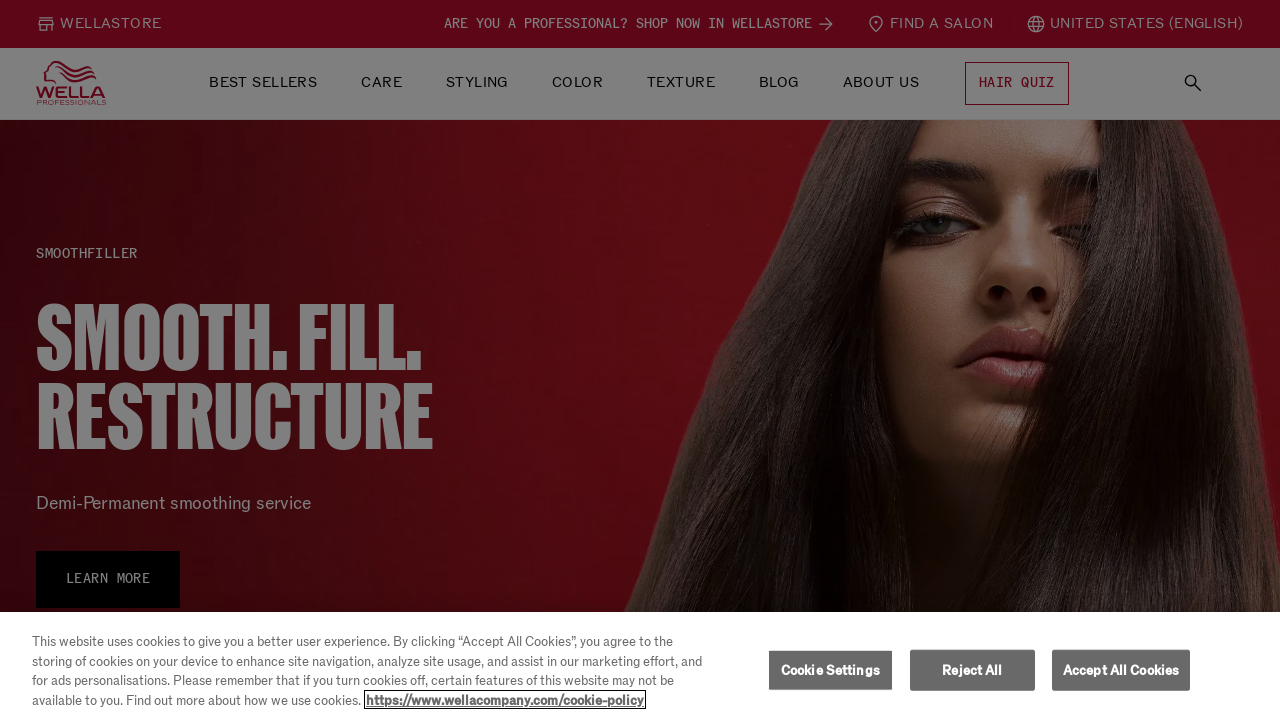

Verified image has alt attribute: 'Drop of Wella Professionals Oil Reflections Light Luminous Reflective Oil to demonstrate texture.'
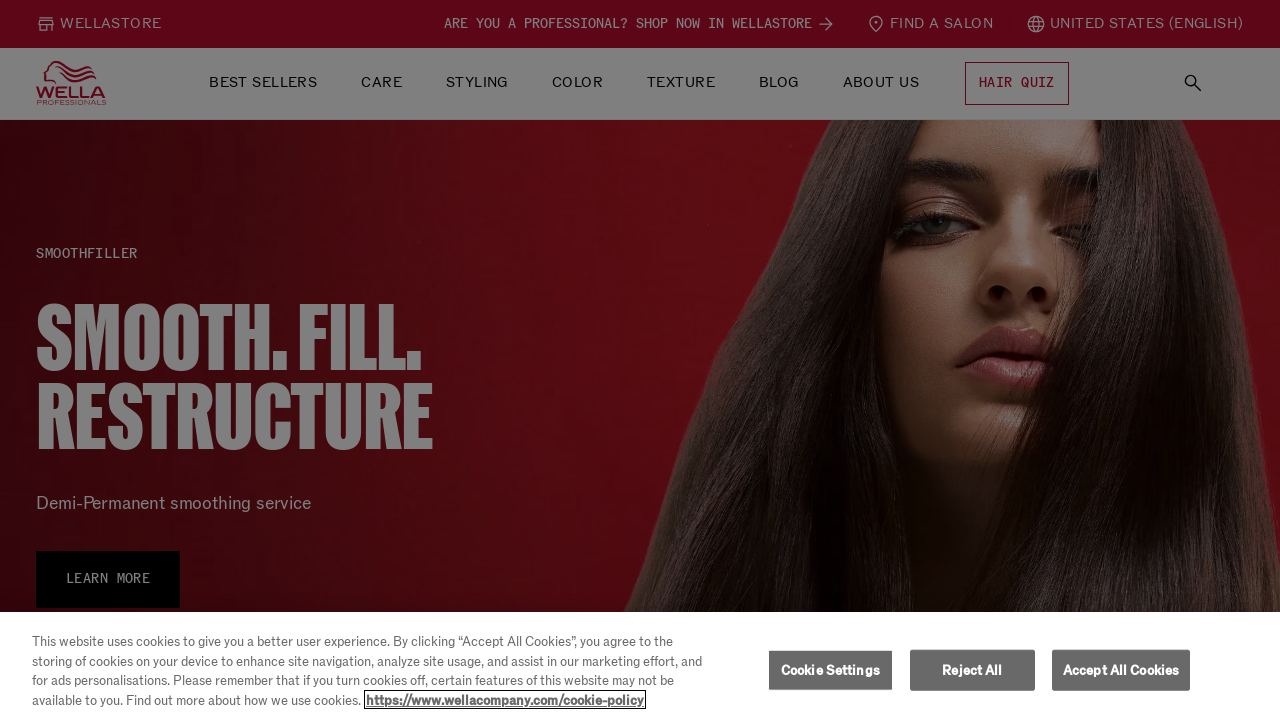

Verified image has alt attribute: 'Packshot of Wella Professionals Invigo Brilliance Vibrant Color Conditioner for fine/normal hair - a red bottle with white font and a darker red Wella logo.'
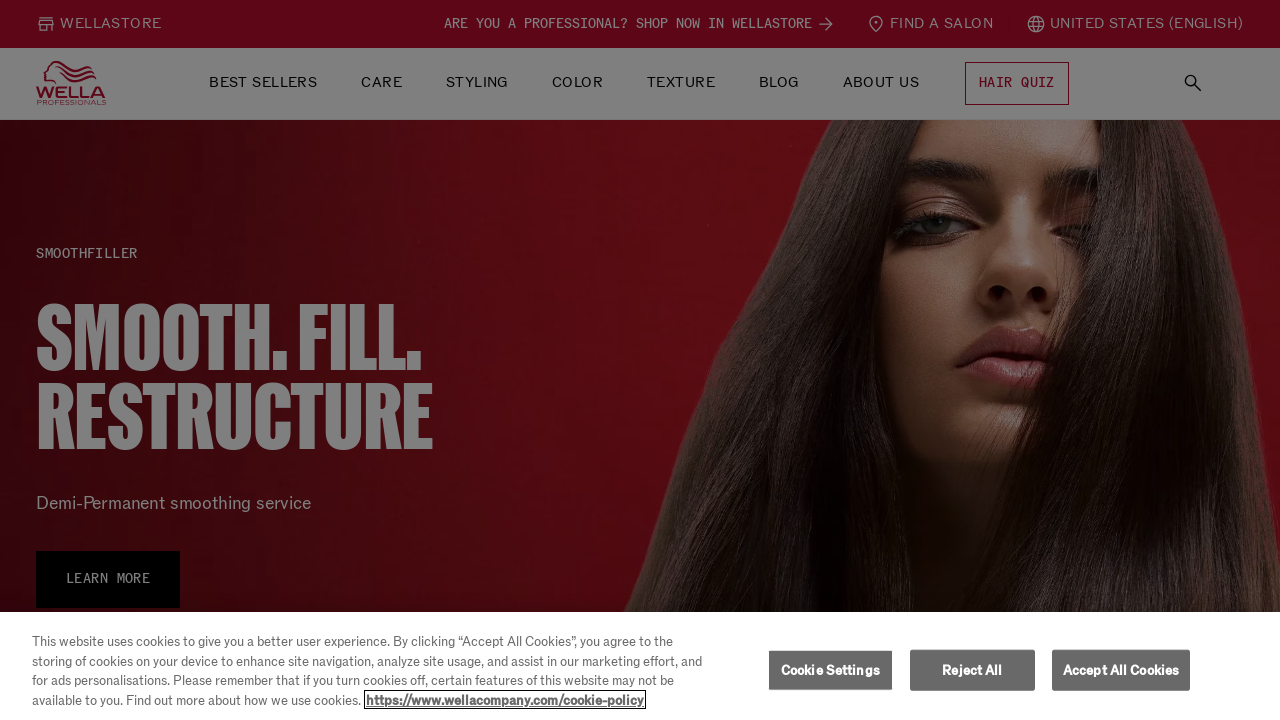

Verified image has alt attribute: 'Close-up photograph of a circular blob of Invigo Brilliance product on a white background, with text saying 'antioxidant shield, helps control the oxidation process after coloring' and 'metal purifier, protects from harmful metals in water'.'
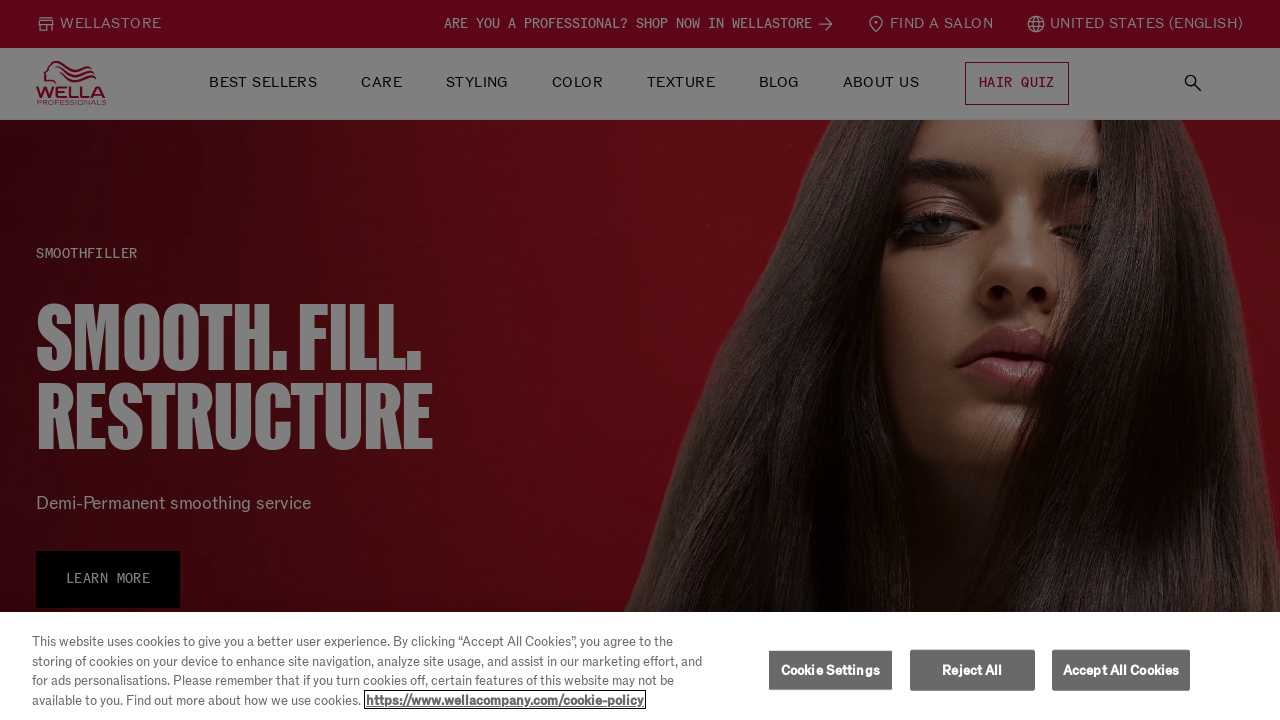

Verified image has alt attribute: 'Packshot of Wella Professionals Fusion Intense Repair Shampoo - a white bottle with a bronze banner, bronze lid and silver Wella logo.'
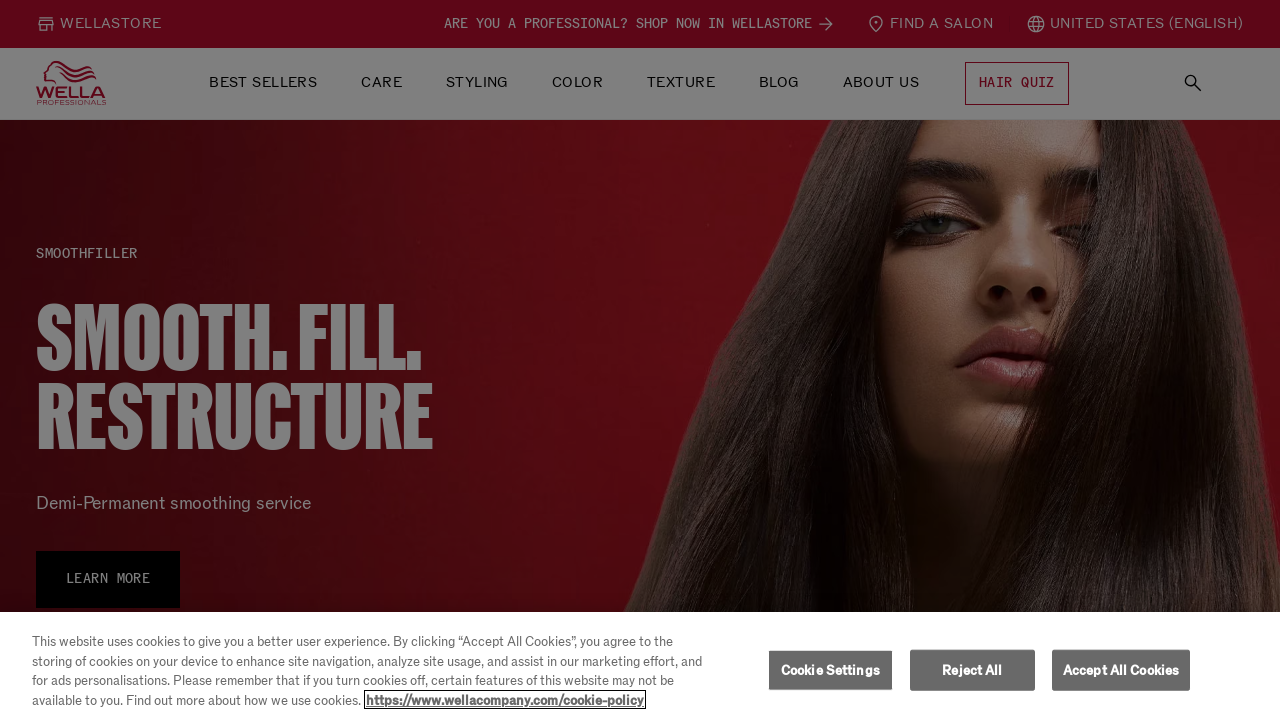

Verified image has alt attribute: 'Close-up photograph of a circular blob of Fusion Intense Repair Shampoo product on a white background.'
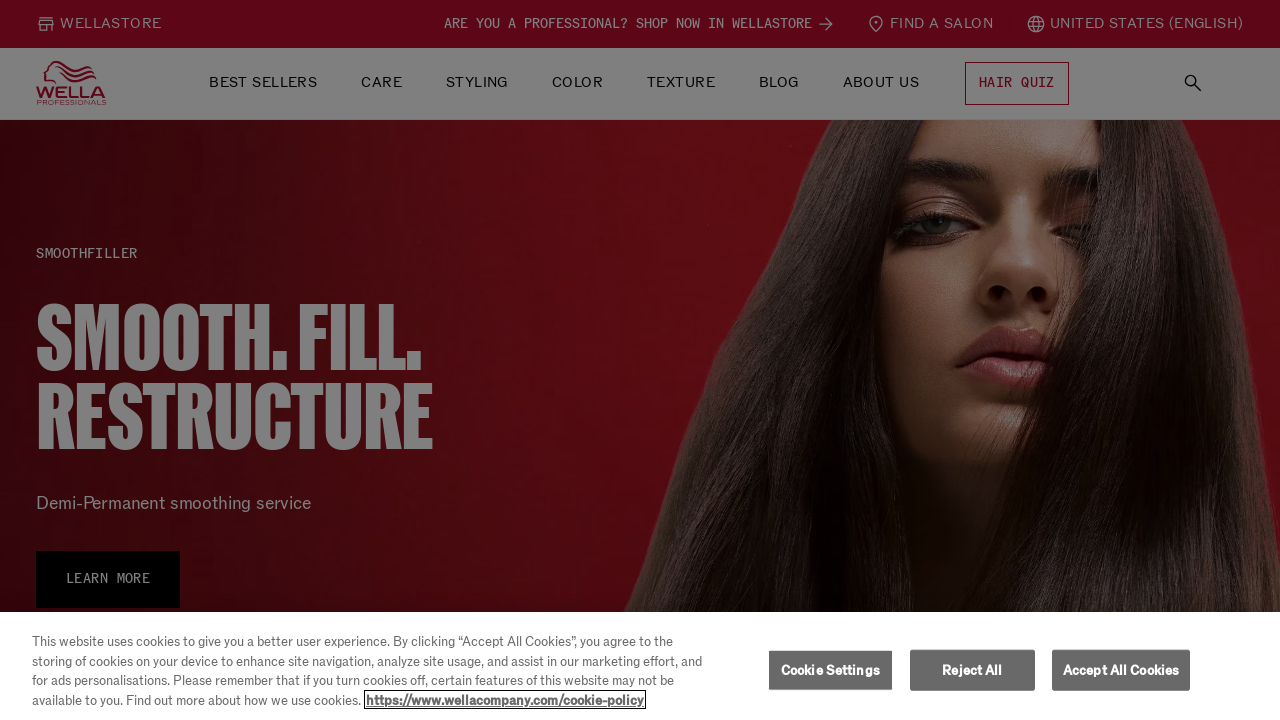

Verified image has alt attribute: 'Woman with long mint green hair, blunt bangs, and a silver chain necklace.'
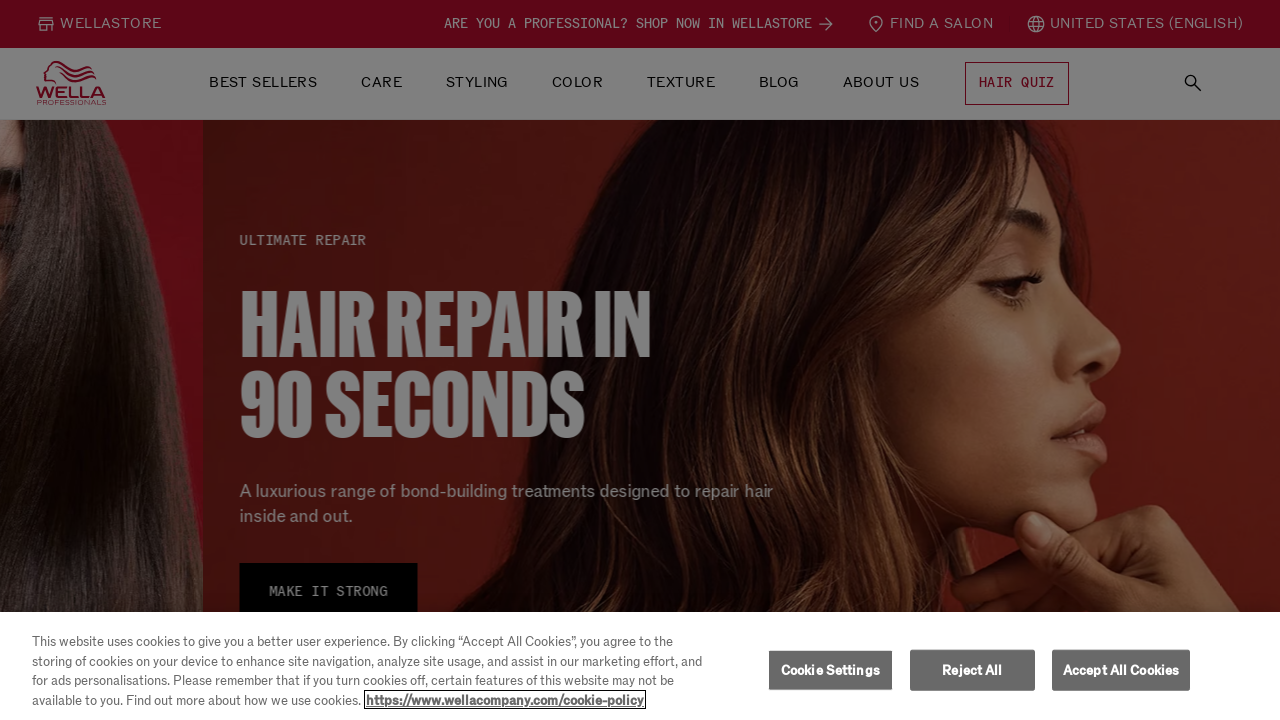

Verified image has alt attribute: 'Close-up of light blonde, wispy hair against a light background.'
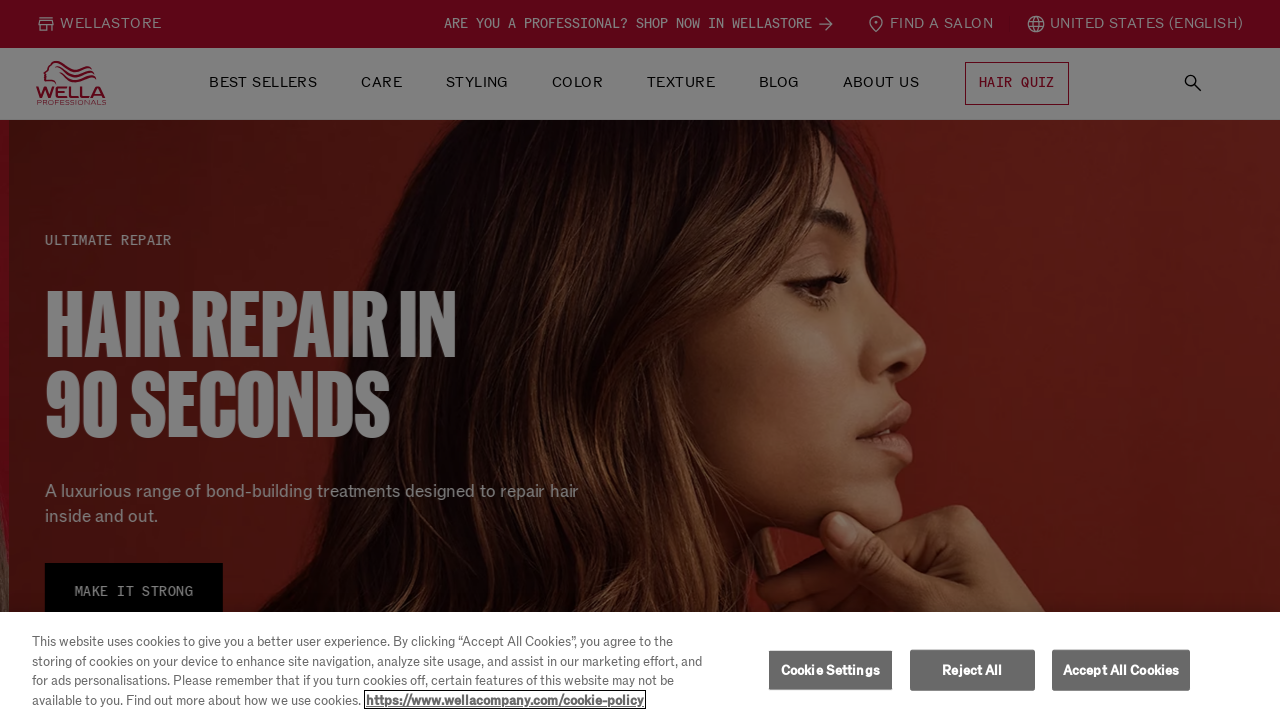

Verified image has alt attribute: 'Close up of red, curly hair with frizz.'
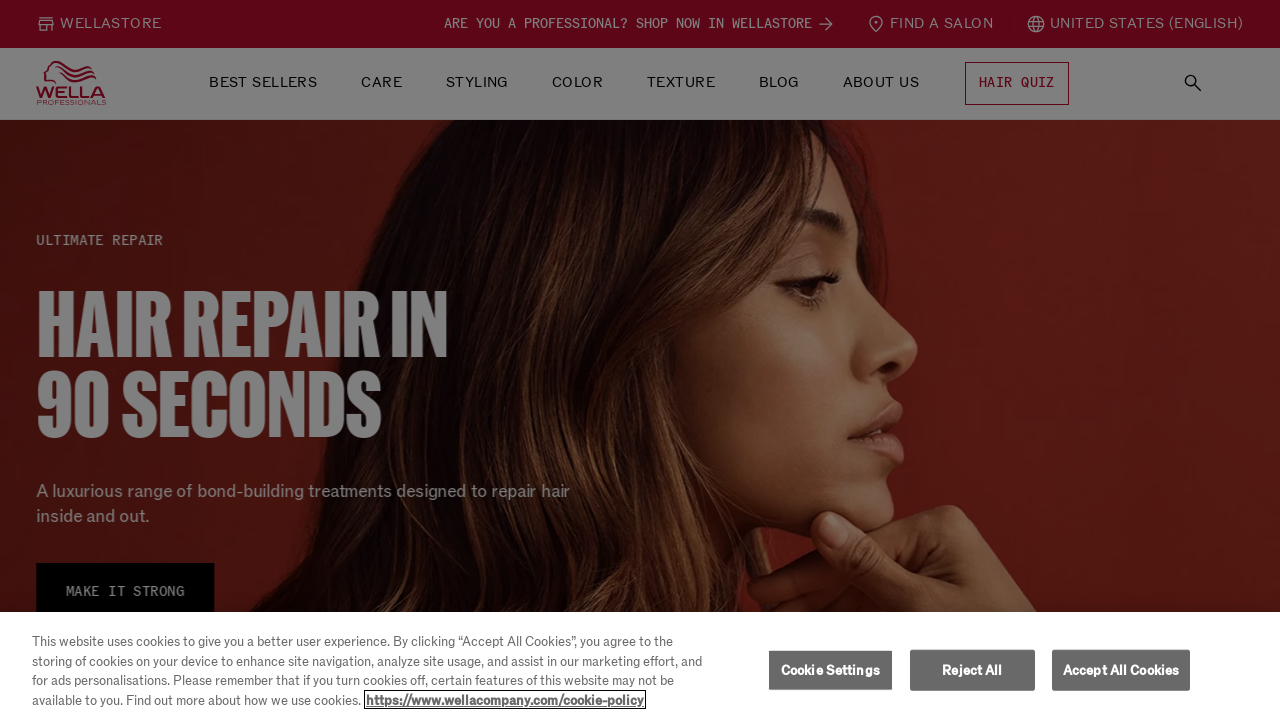

Verified image has alt attribute: 'Auburn hair being combed with product buildup.'
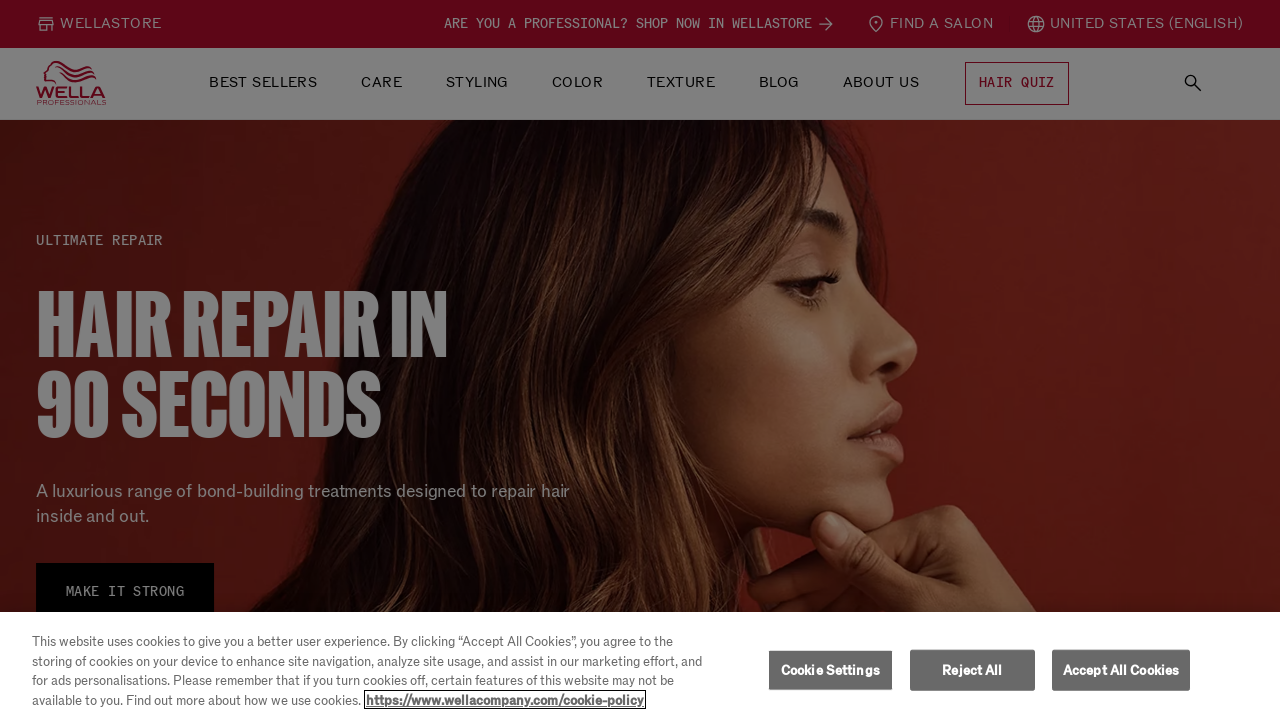

Verified image has alt attribute: 'Close up of a woman with sleek, wet-look hair, showcasing a profile view against a vibrant red backdrop.'
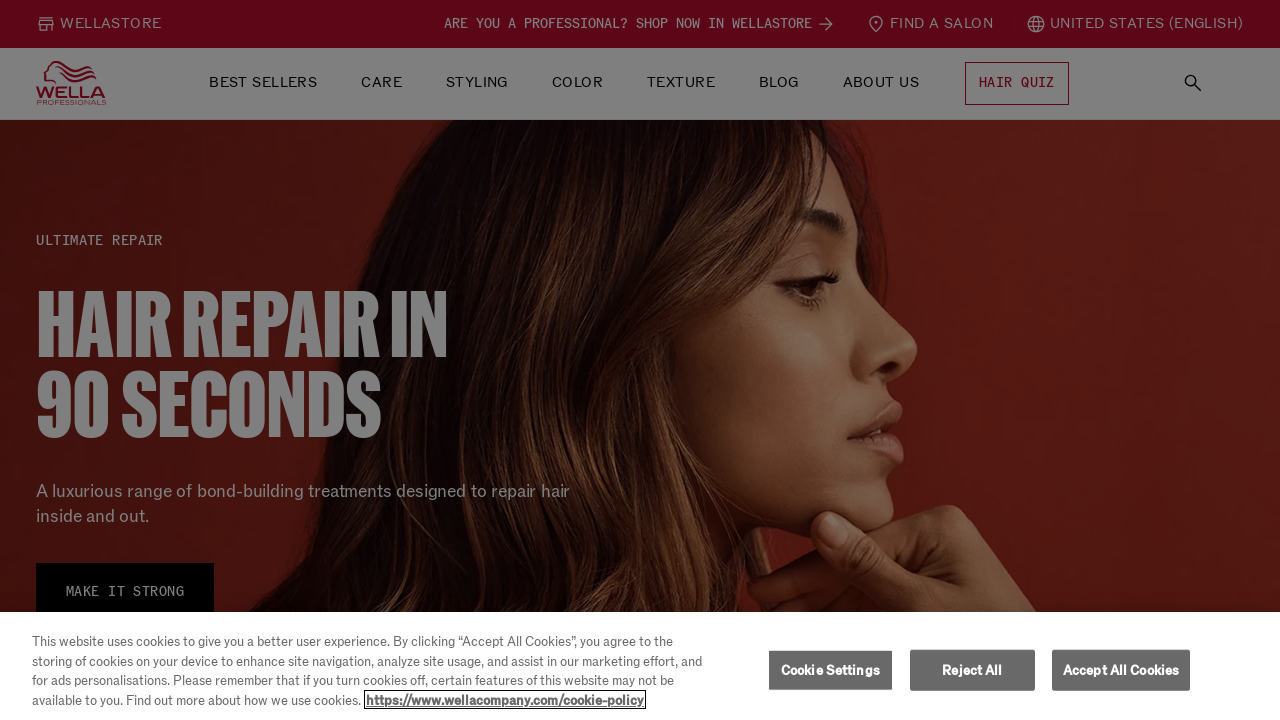

Verified image has alt attribute: 'Woman with wavy blonde hair covering part of her face.'
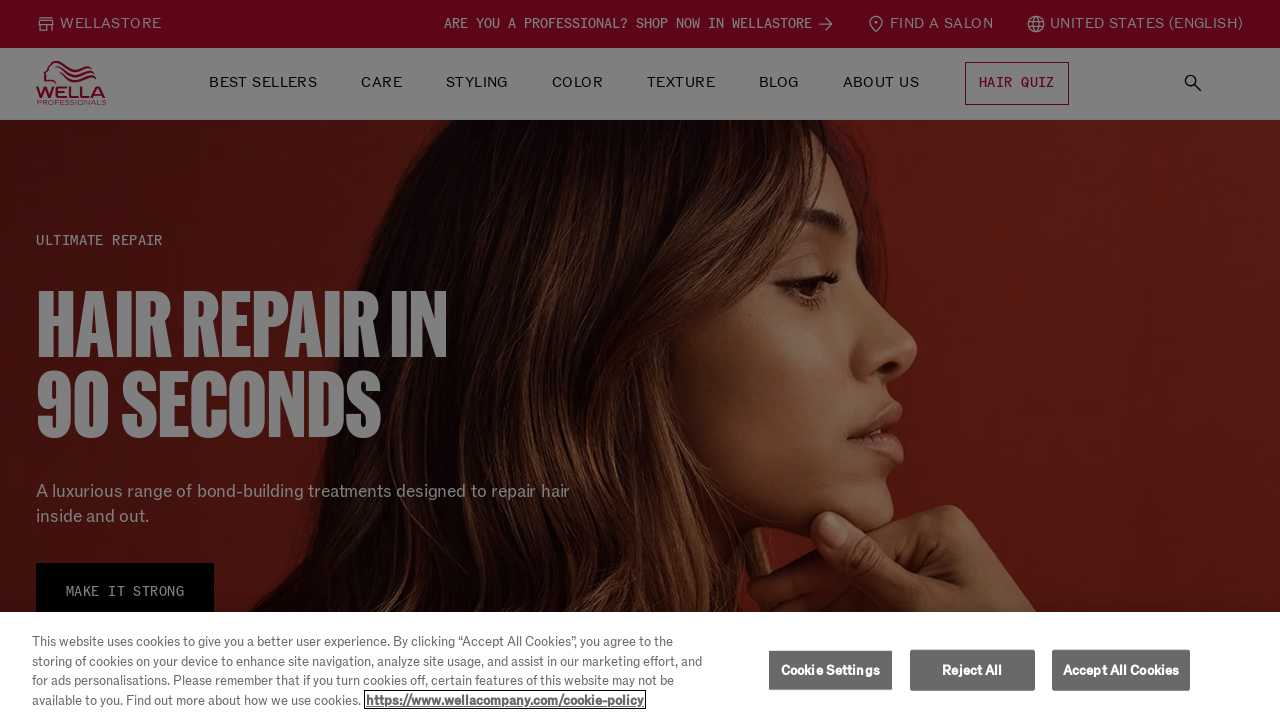

Verified image has alt attribute: 'A profile view of a woman with tight, curly auburn hair against a neutral background.'
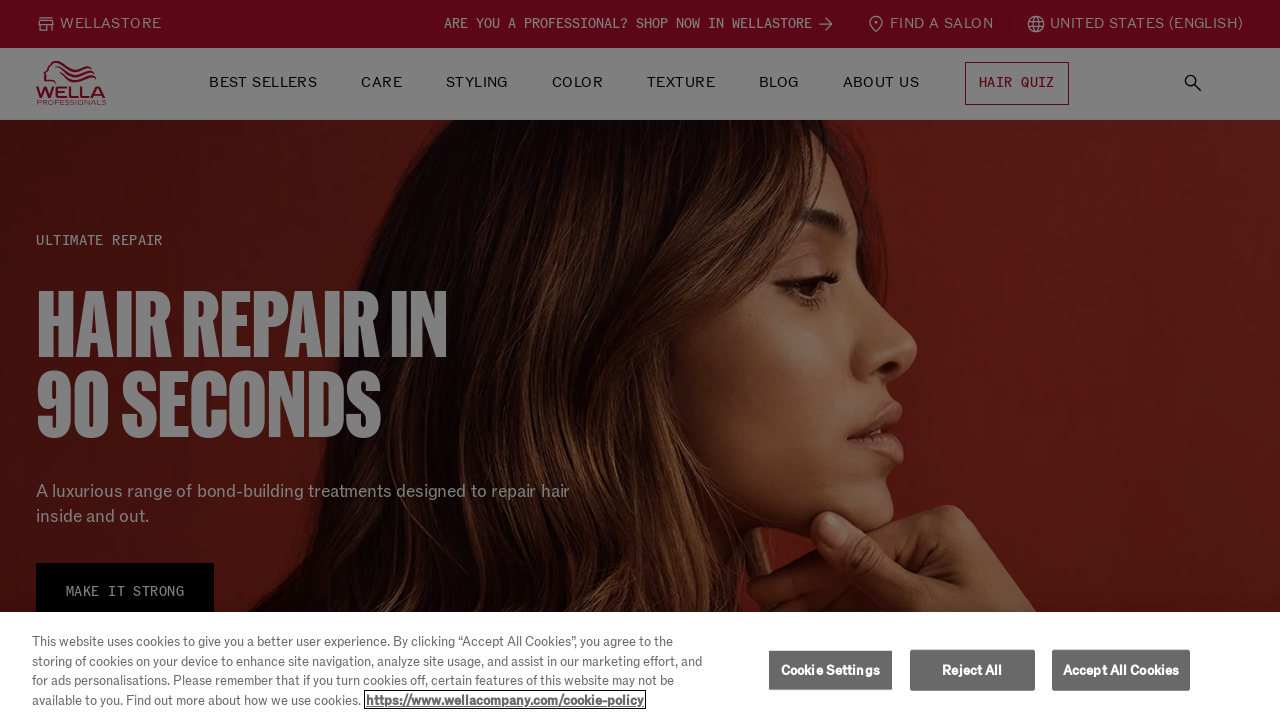

Verified image has alt attribute: 'Close-up of blonde and brown hair strands, highlighting the natural variations in color and texture.'
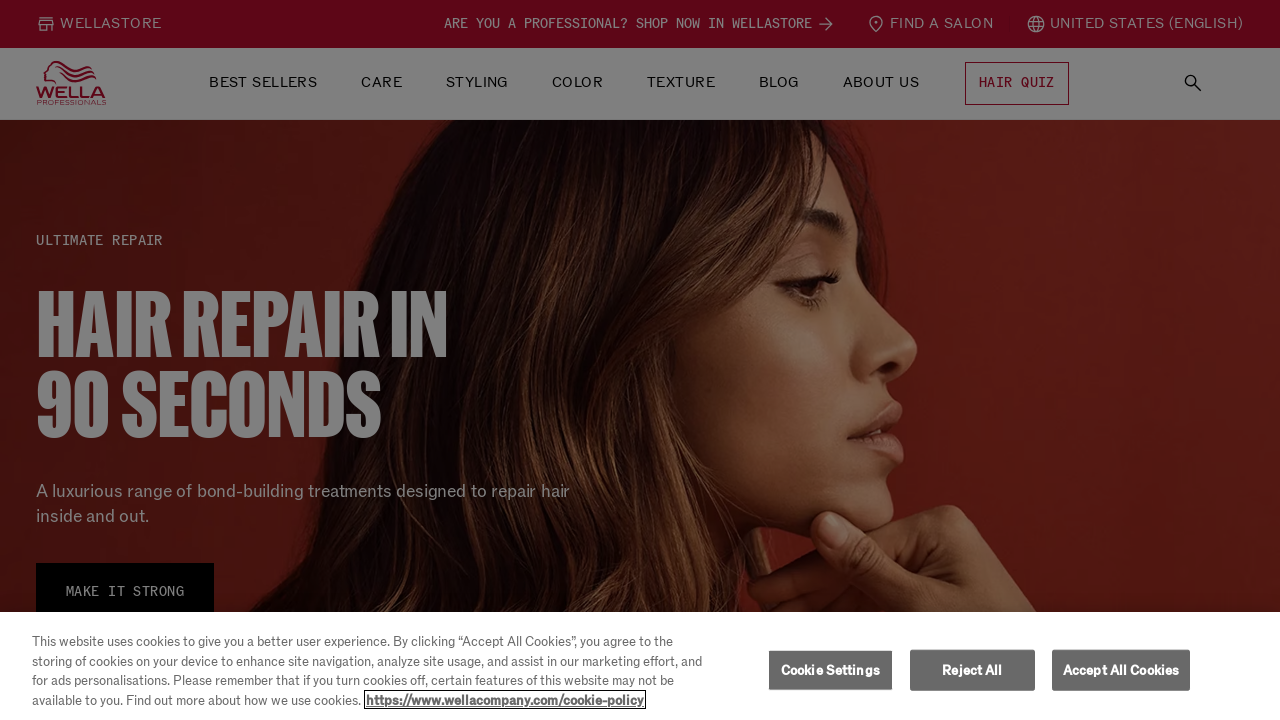

Verified image has alt attribute: 'Close-up shot of dark brown, straight hair being lightly touched by a hand.'
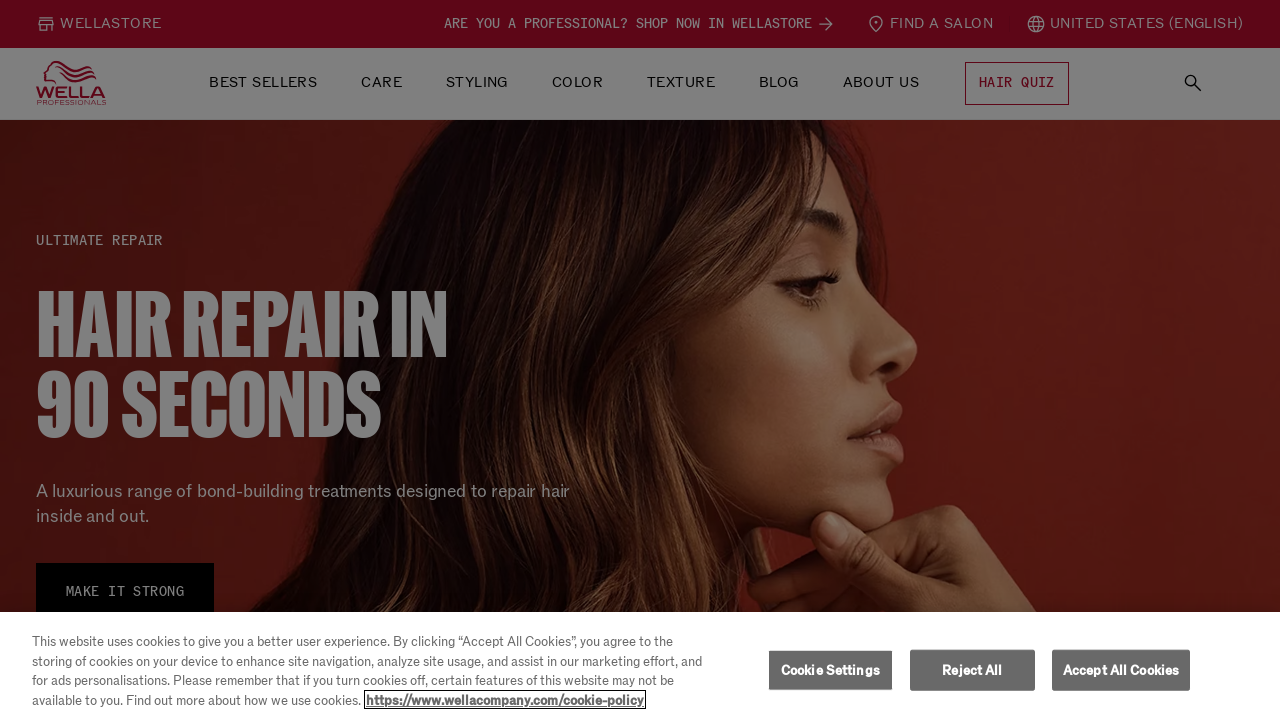

Verified image has alt attribute: 'Model with long, sleek, icy platinum hair.'
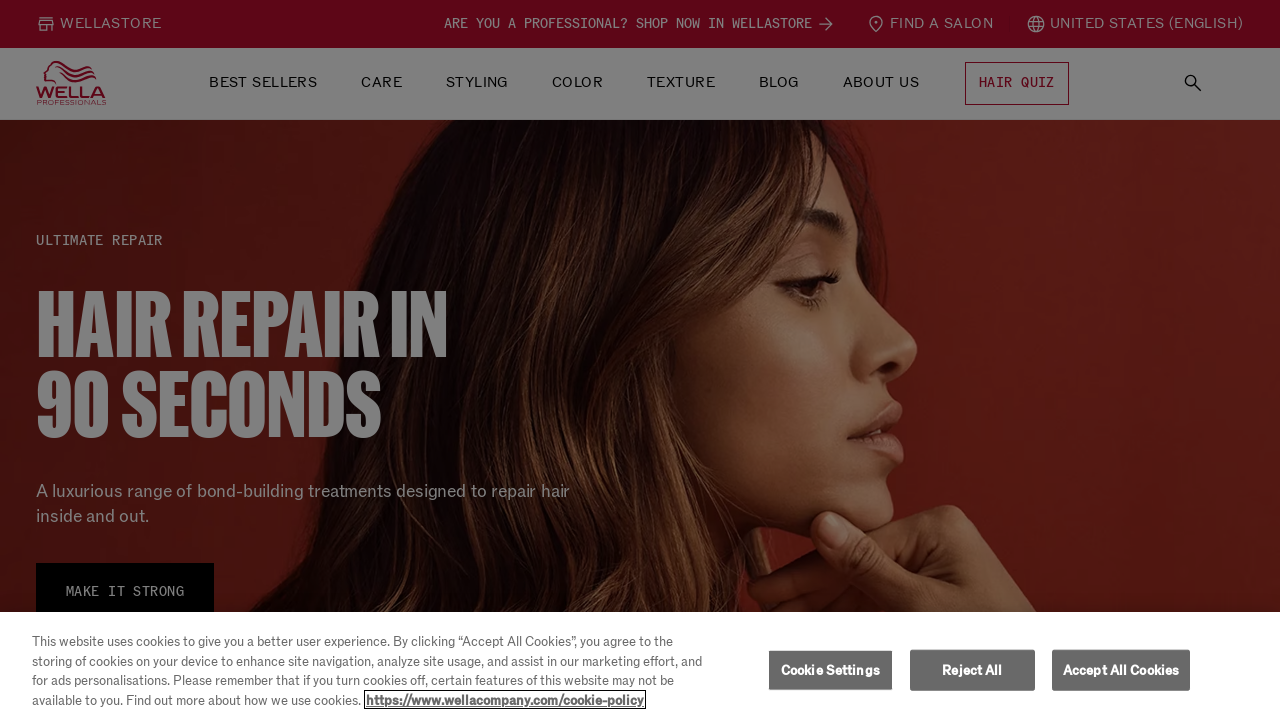

Verified image has alt attribute: 'Four models: one with long, brown, curly hair, one with a cherry red bob, one with caramel curls and one with straight, platinum blonde hair.'
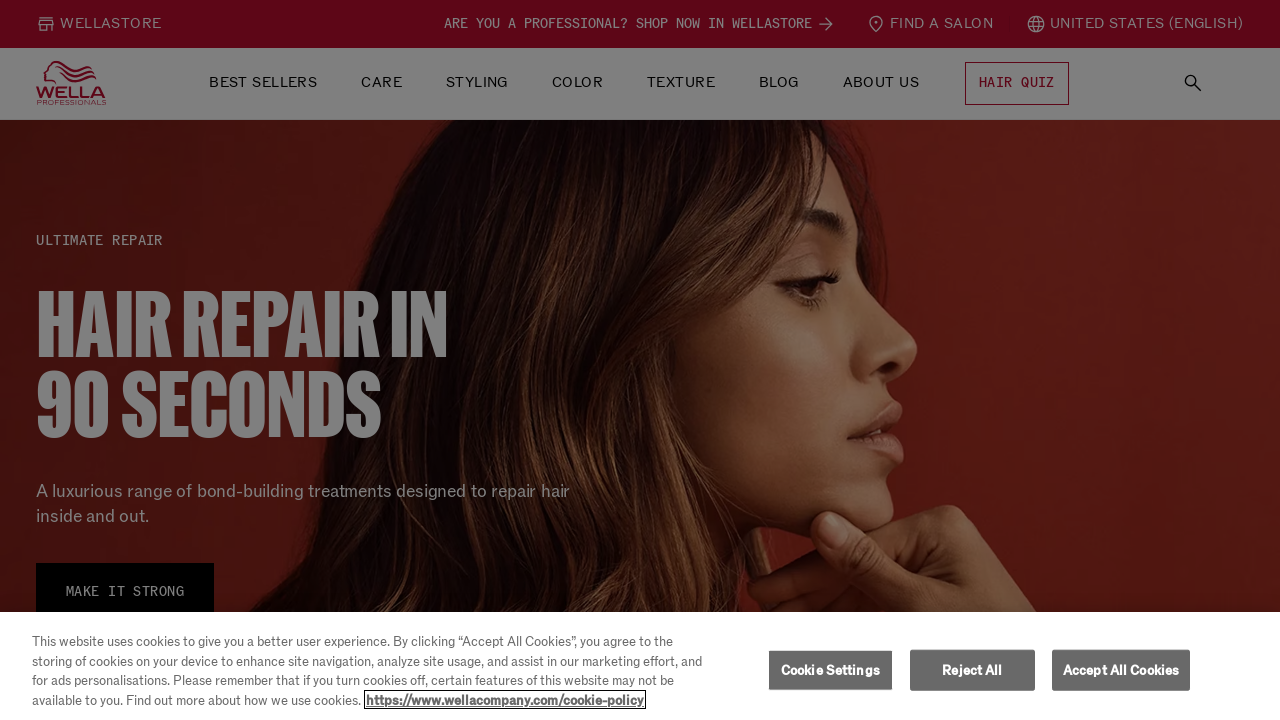

Verified image has alt attribute: 'Red racing car with Wella Professionals and the number 25 emblazoned on the side.'
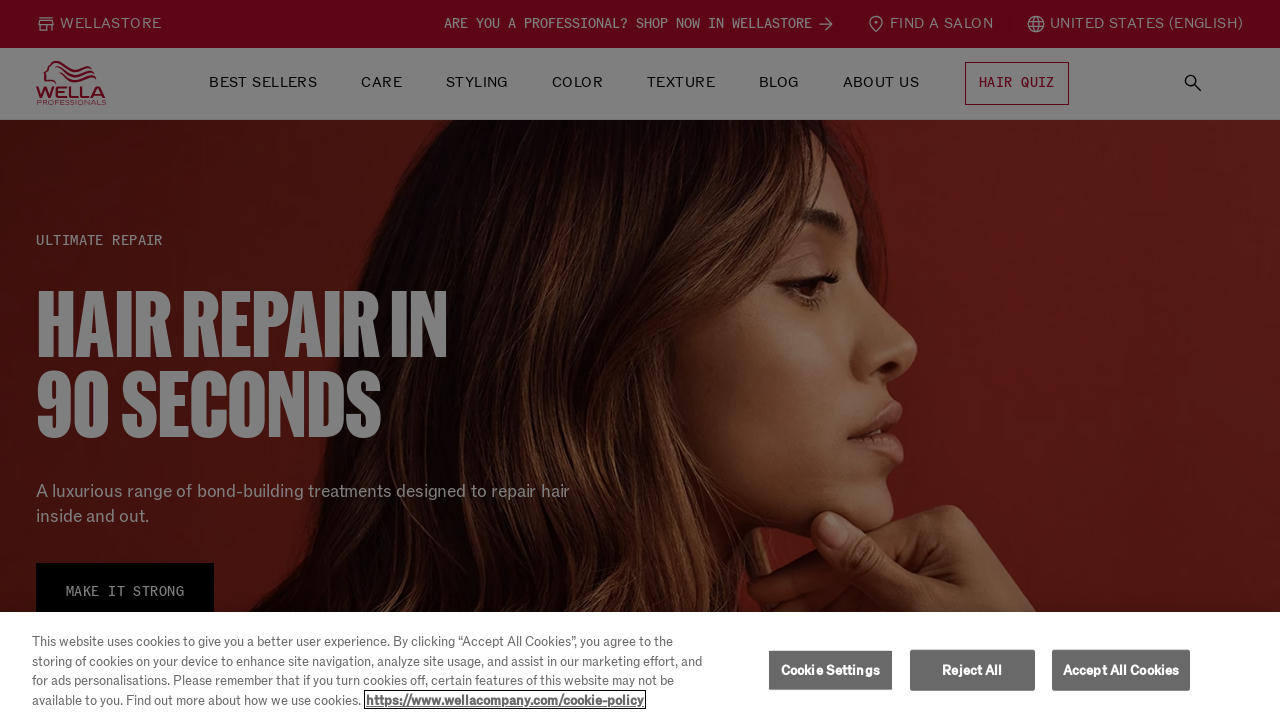

Verified image has alt attribute: 'Wella Professionals scientists examining color samples in the lab'
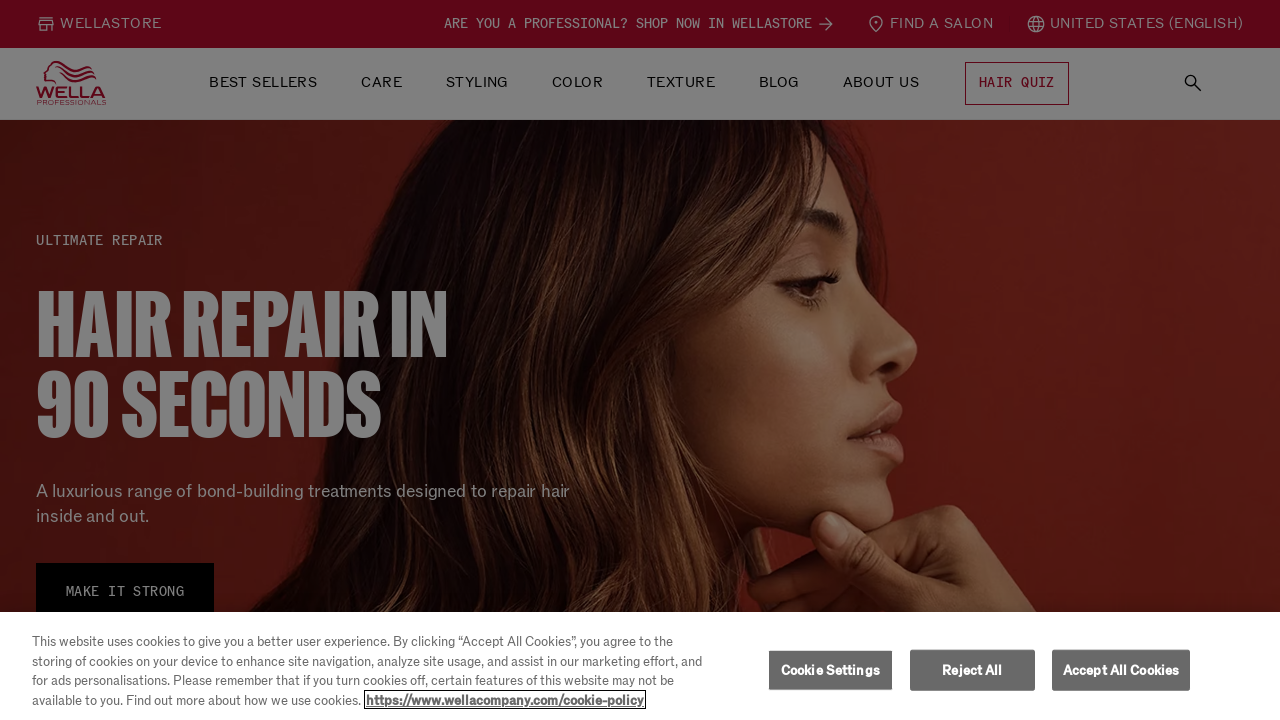

Verified image has alt attribute: 'Model with long, glossy, smooth hair after a SmoothFiller™ service.'
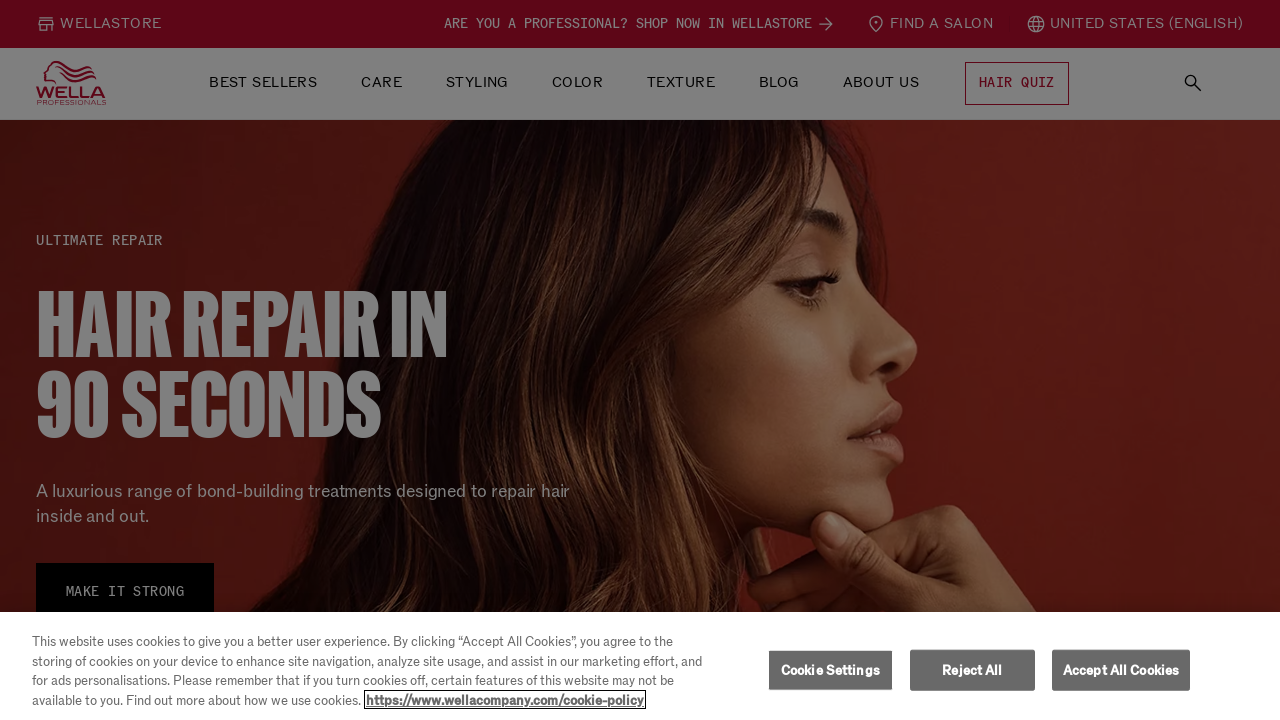

Verified image has alt attribute: 'Blonde woman smiling as two pairs of hands style her long hair.'
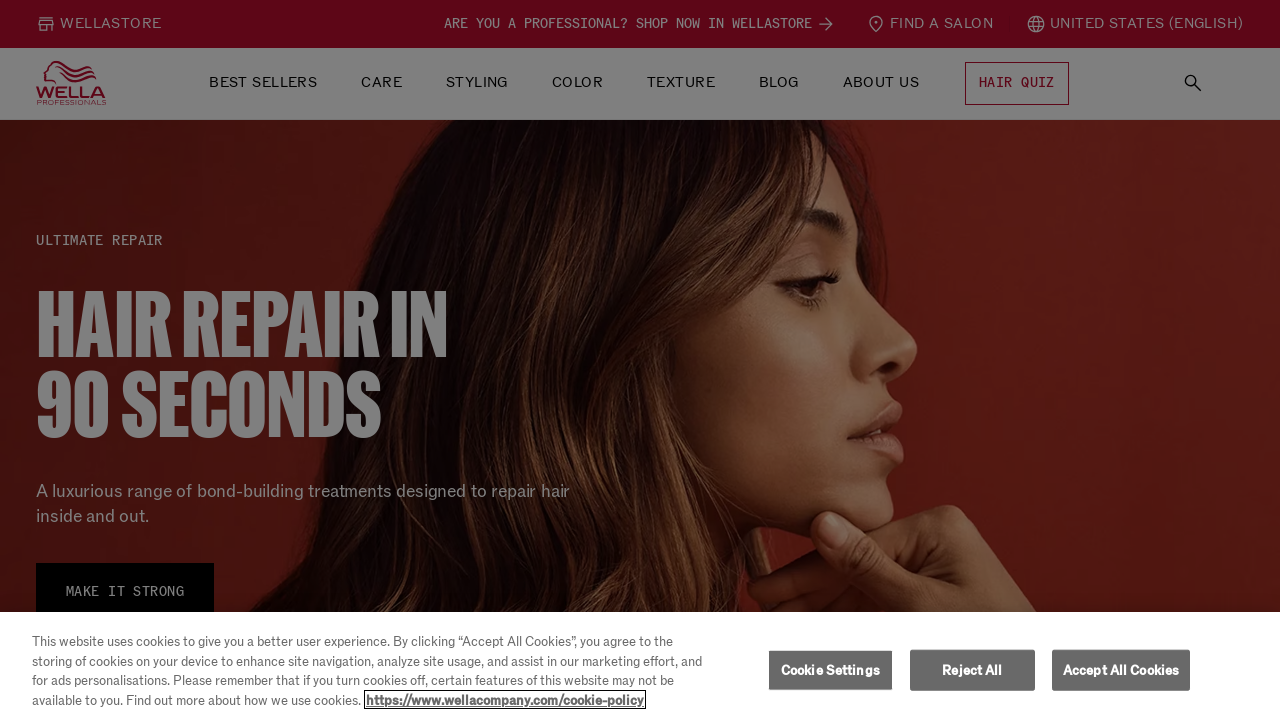

Verified image has alt attribute: 'Exterior view of a Wella salon with three arched window bays, revealing the interior styling stations.'
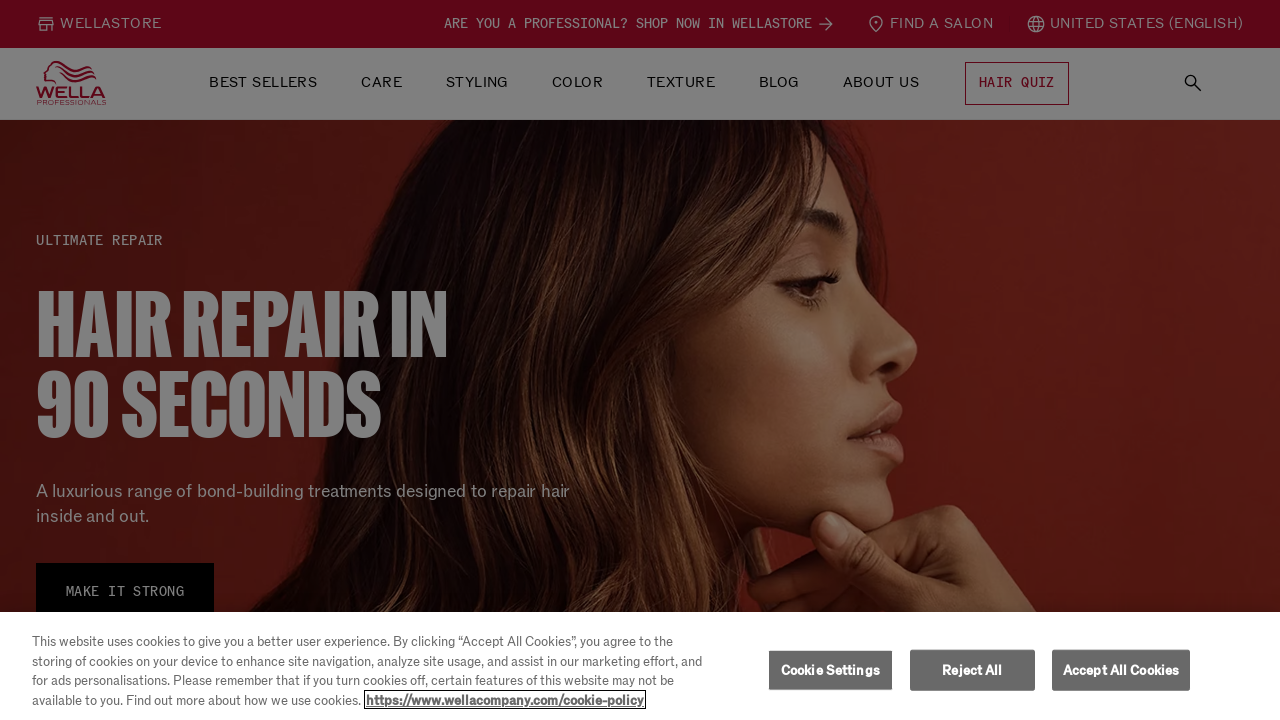

Verified image has alt attribute: 'Wella Company Logo'
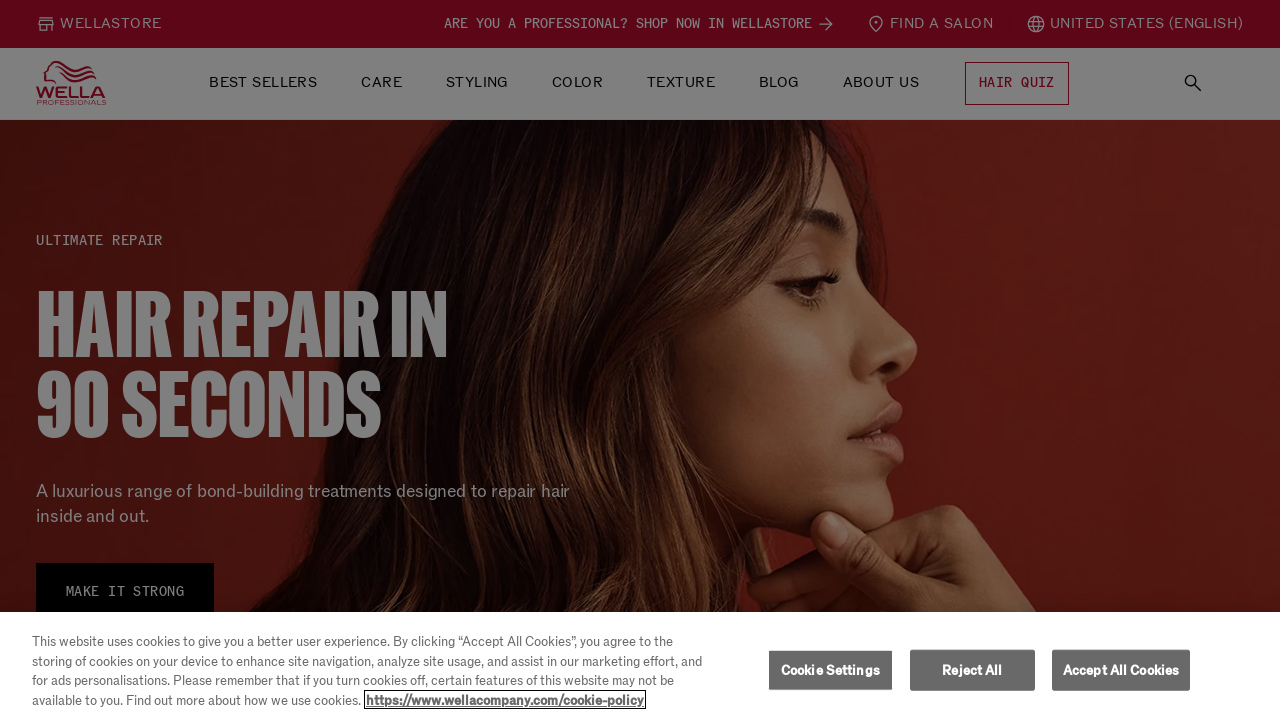

Verified image has alt attribute: 'Powered by Onetrust'
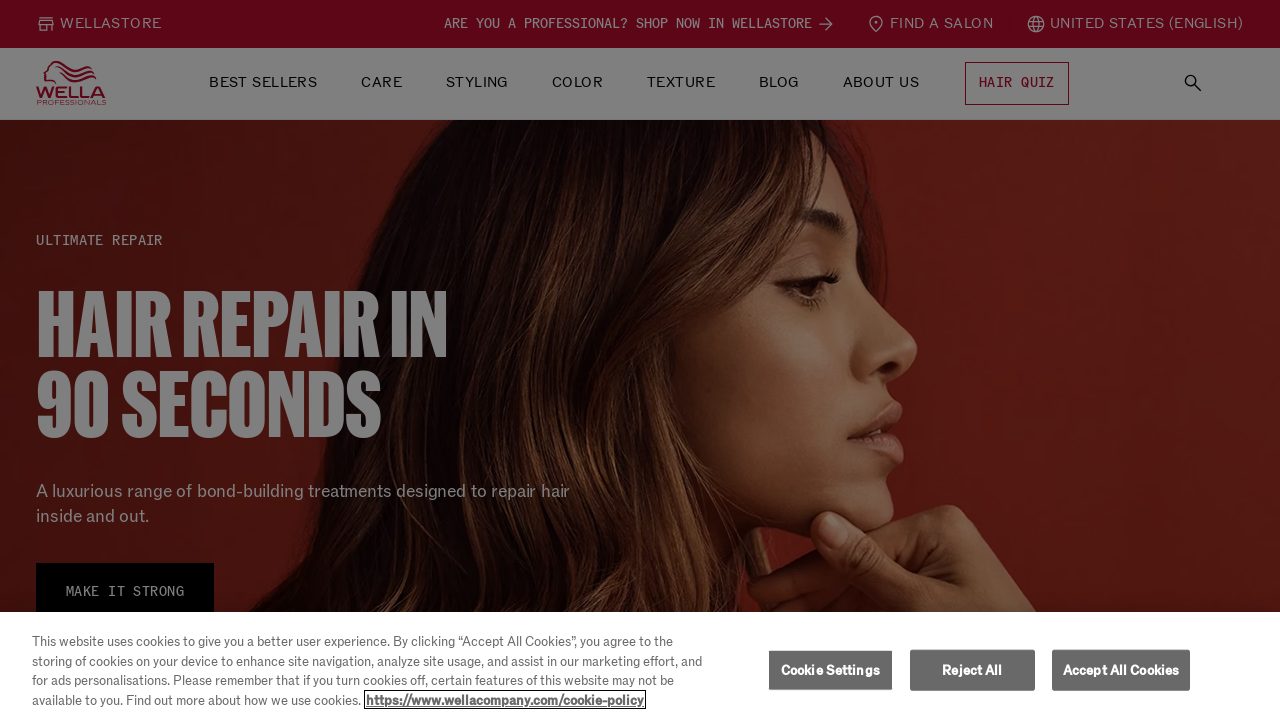

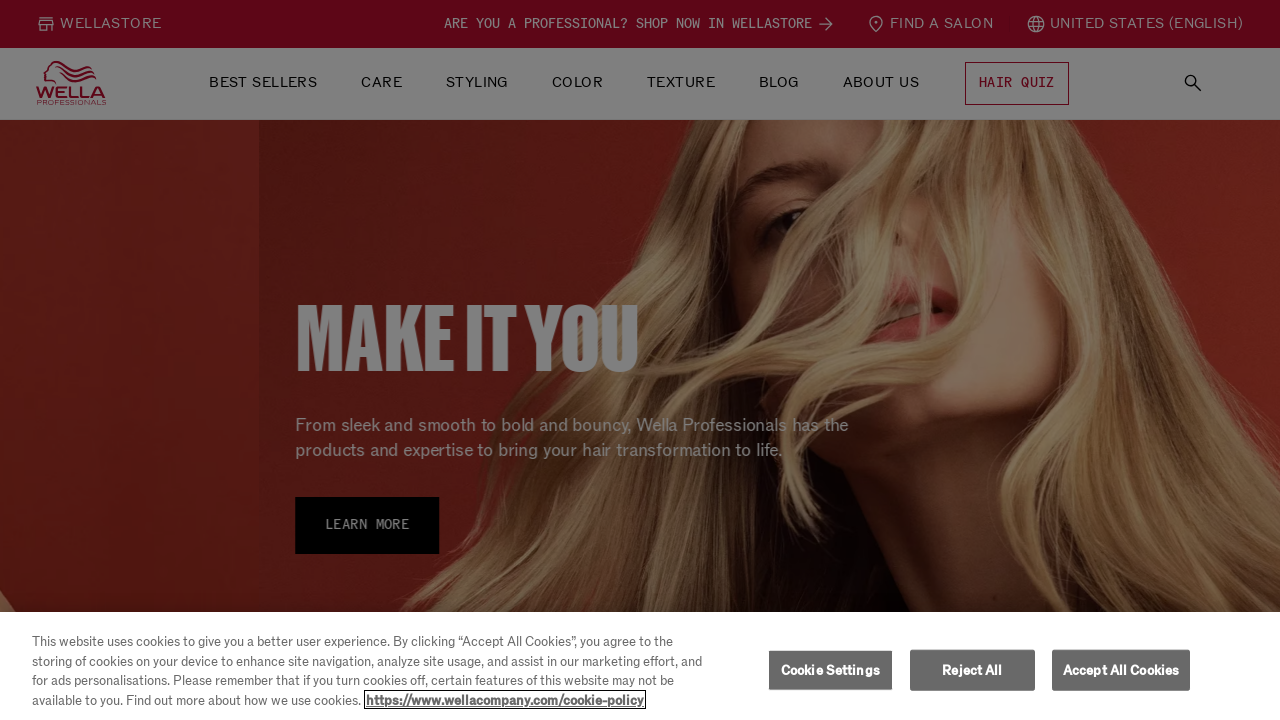